Tests responsive design by resizing the viewport to different screen resolutions and verifying the layout doesn't break

Starting URL: https://rebet.app/

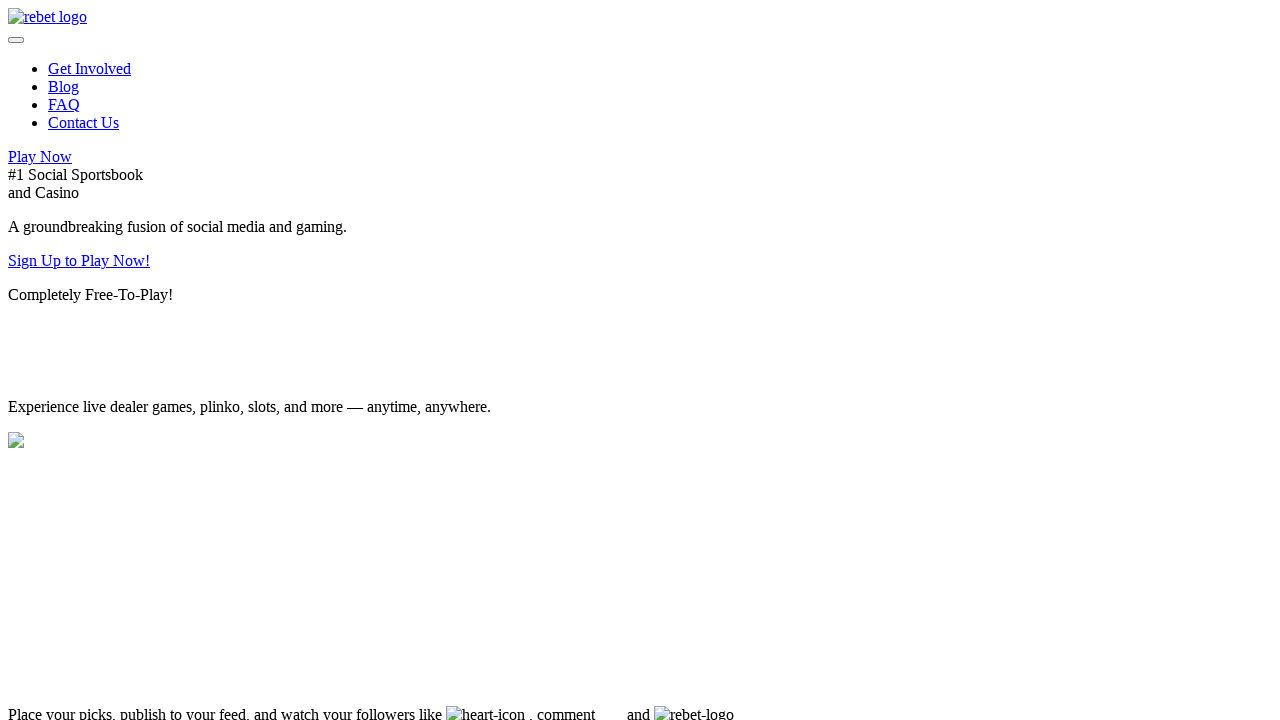

Set viewport size to Mobile Small (320x568)
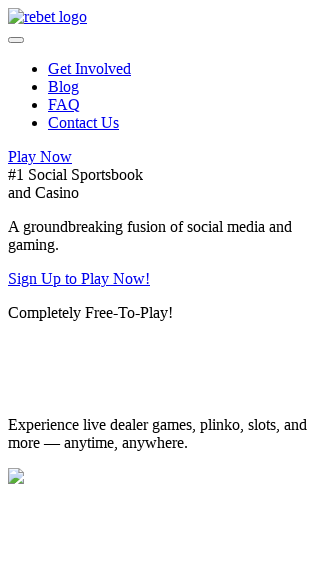

Waited for layout to stabilize at Mobile Small resolution
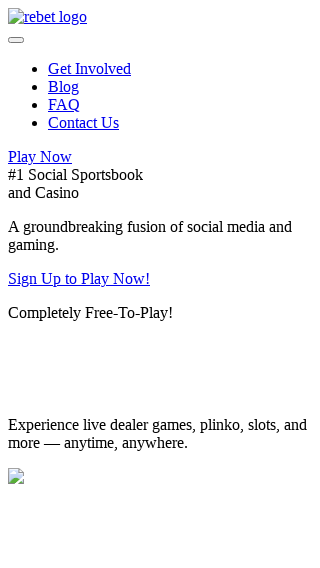

Verified main content is visible at Mobile Small
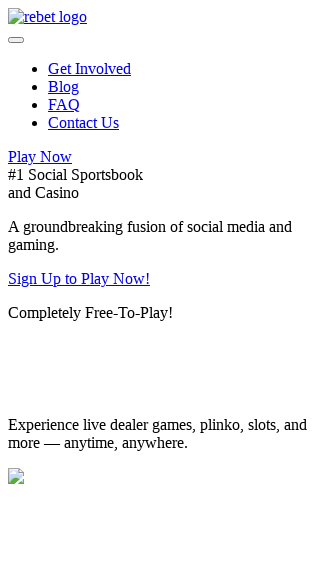

Assertion passed: layout is responsive at Mobile Small
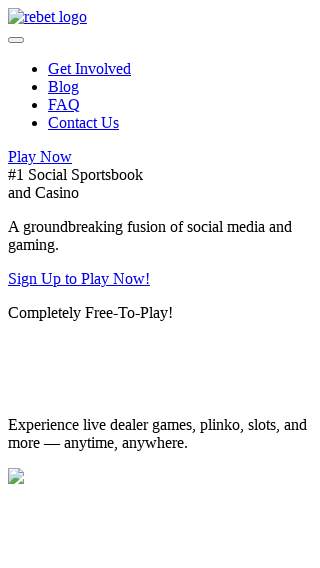

Set viewport size to Mobile Large (414x896)
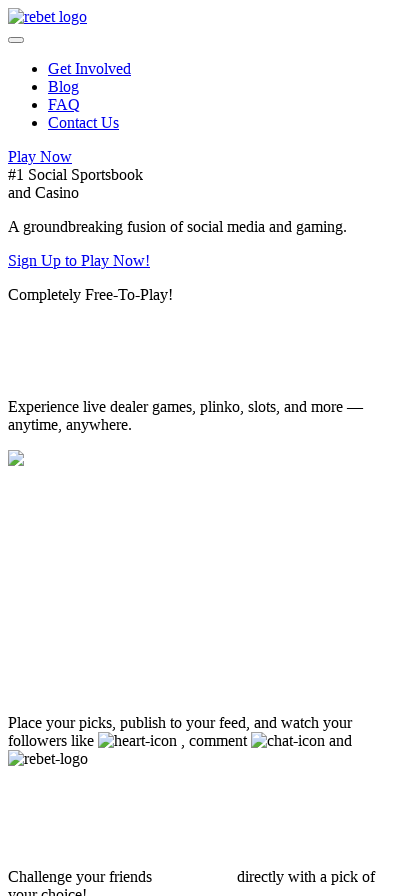

Waited for layout to stabilize at Mobile Large resolution
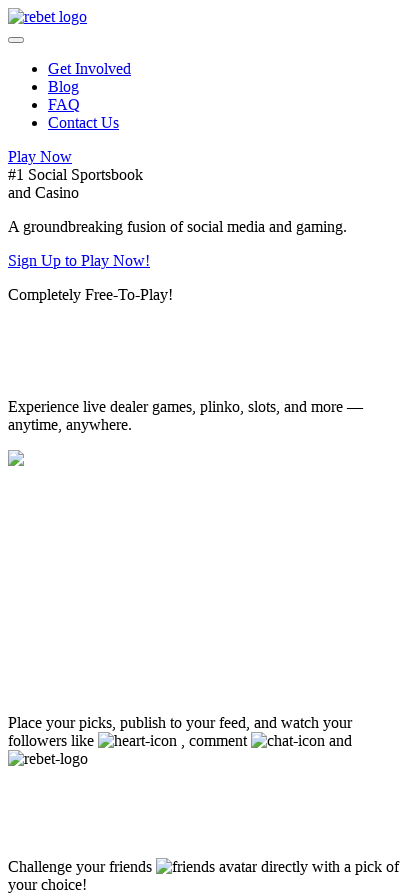

Verified main content is visible at Mobile Large
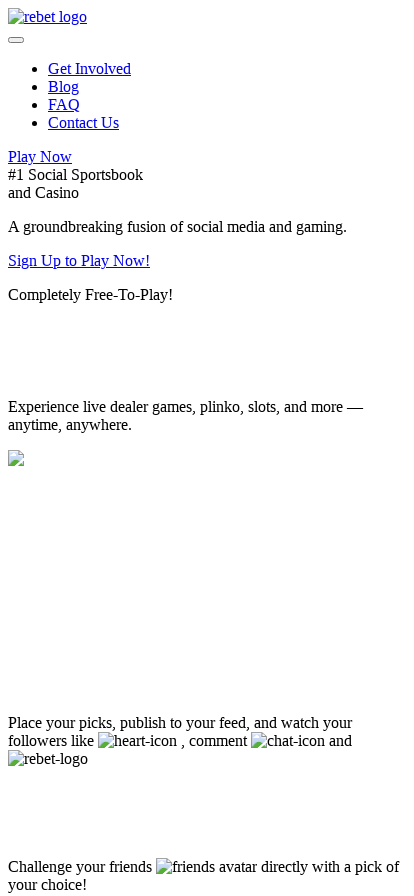

Assertion passed: layout is responsive at Mobile Large
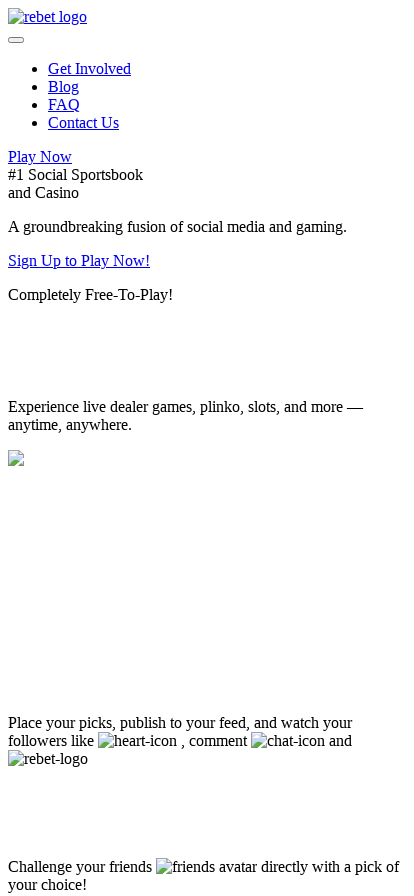

Set viewport size to Tablet Portrait (768x1024)
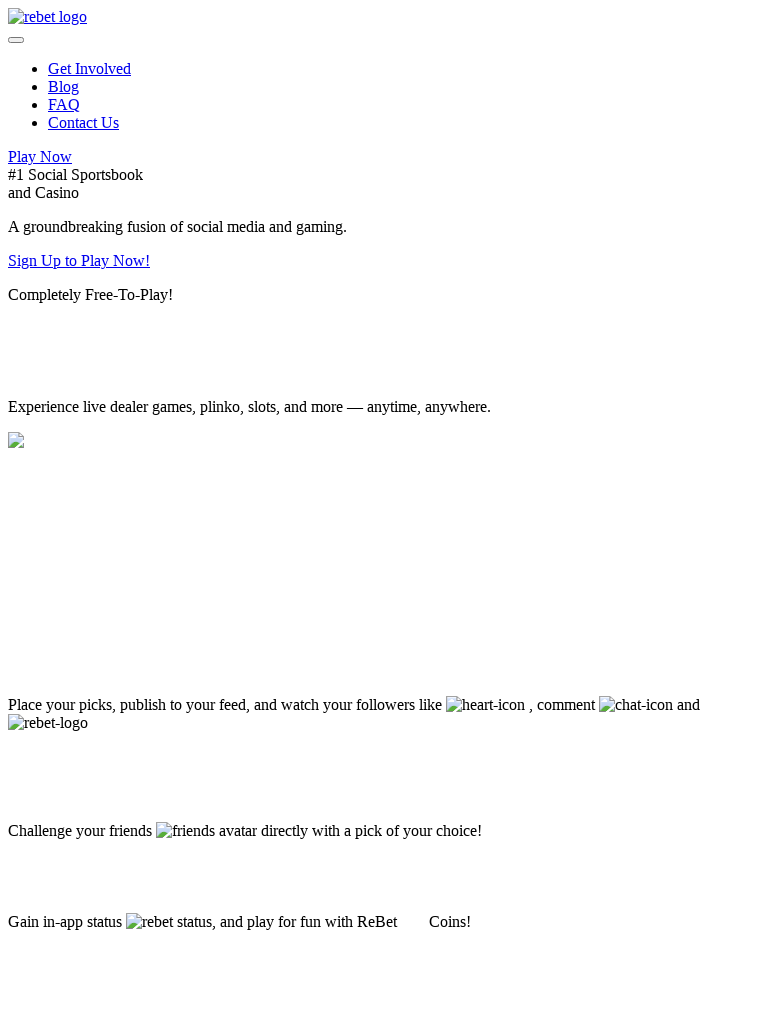

Waited for layout to stabilize at Tablet Portrait resolution
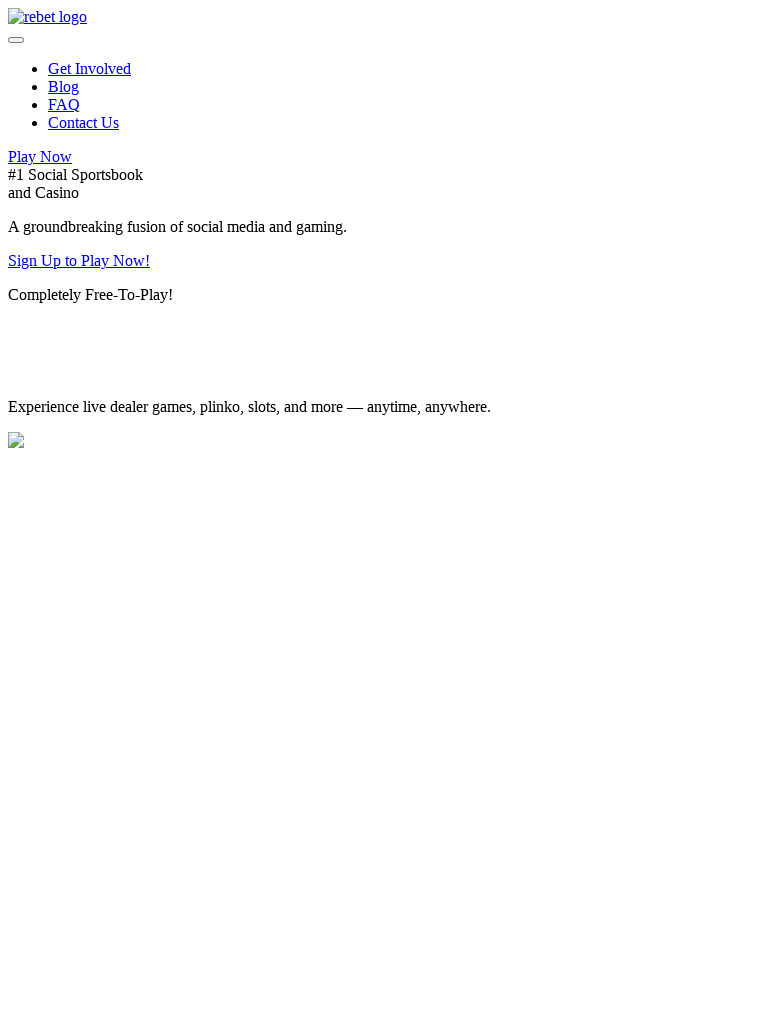

Verified main content is visible at Tablet Portrait
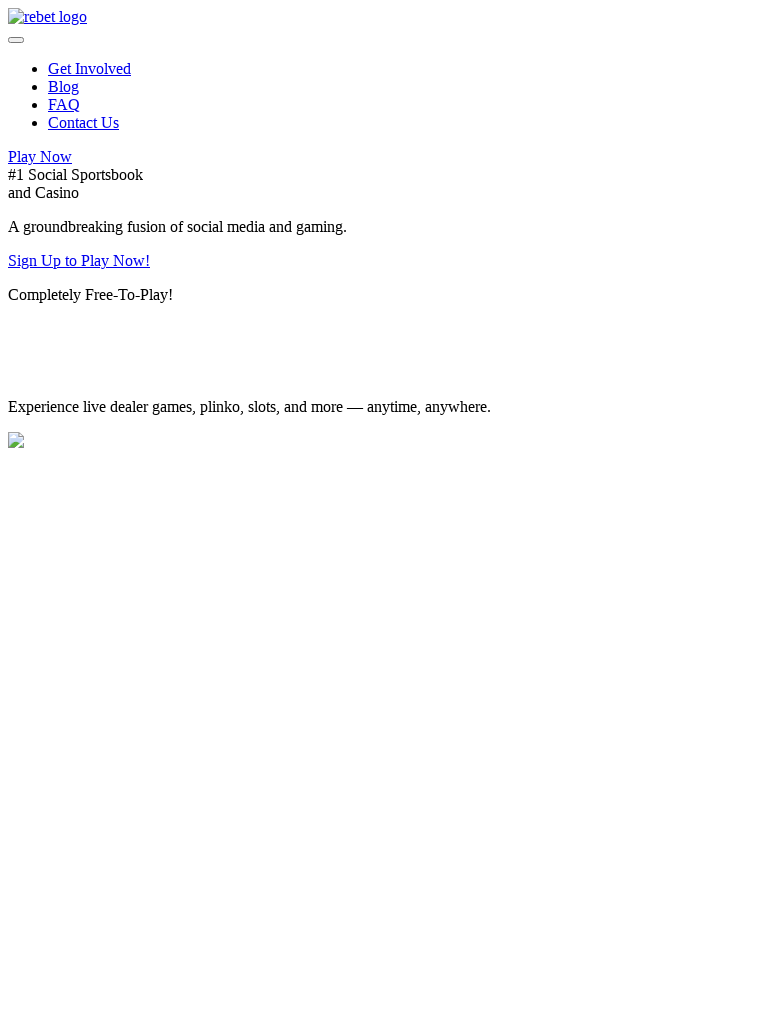

Assertion passed: layout is responsive at Tablet Portrait
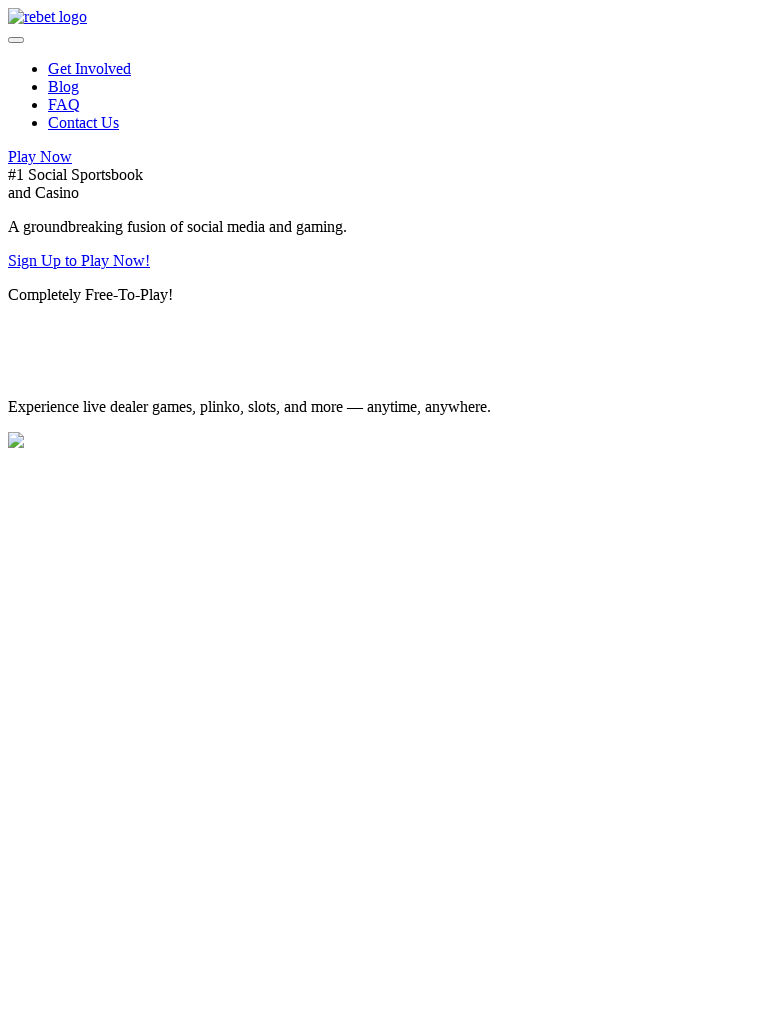

Set viewport size to Tablet Landscape (1024x768)
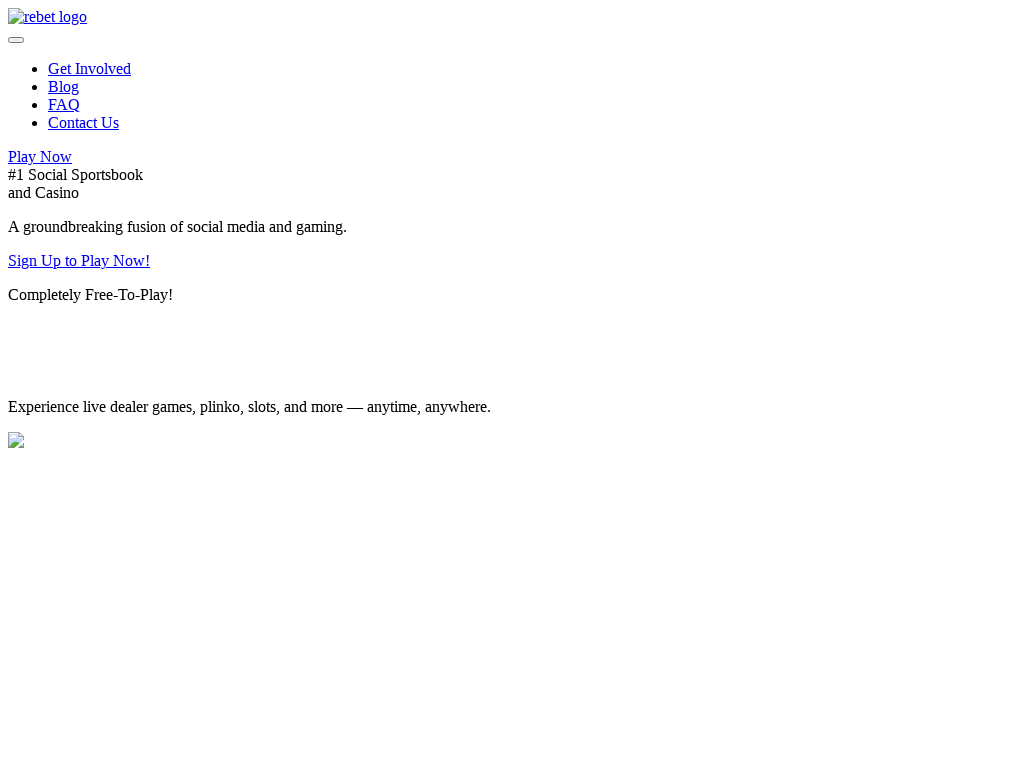

Waited for layout to stabilize at Tablet Landscape resolution
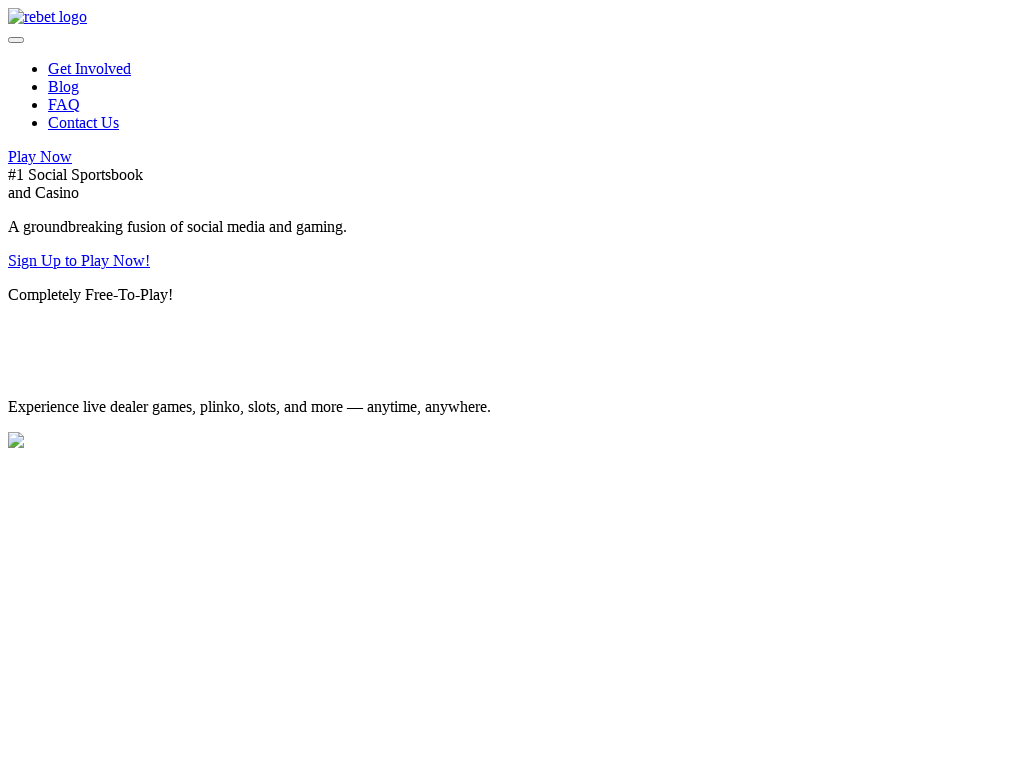

Verified main content is visible at Tablet Landscape
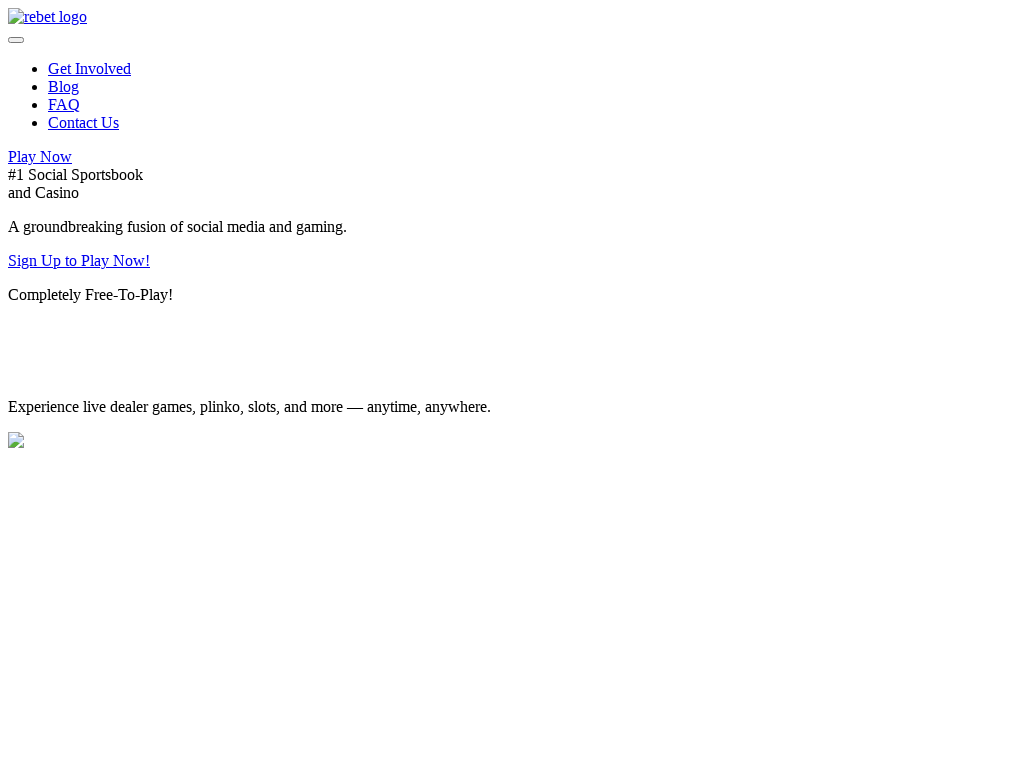

Assertion passed: layout is responsive at Tablet Landscape
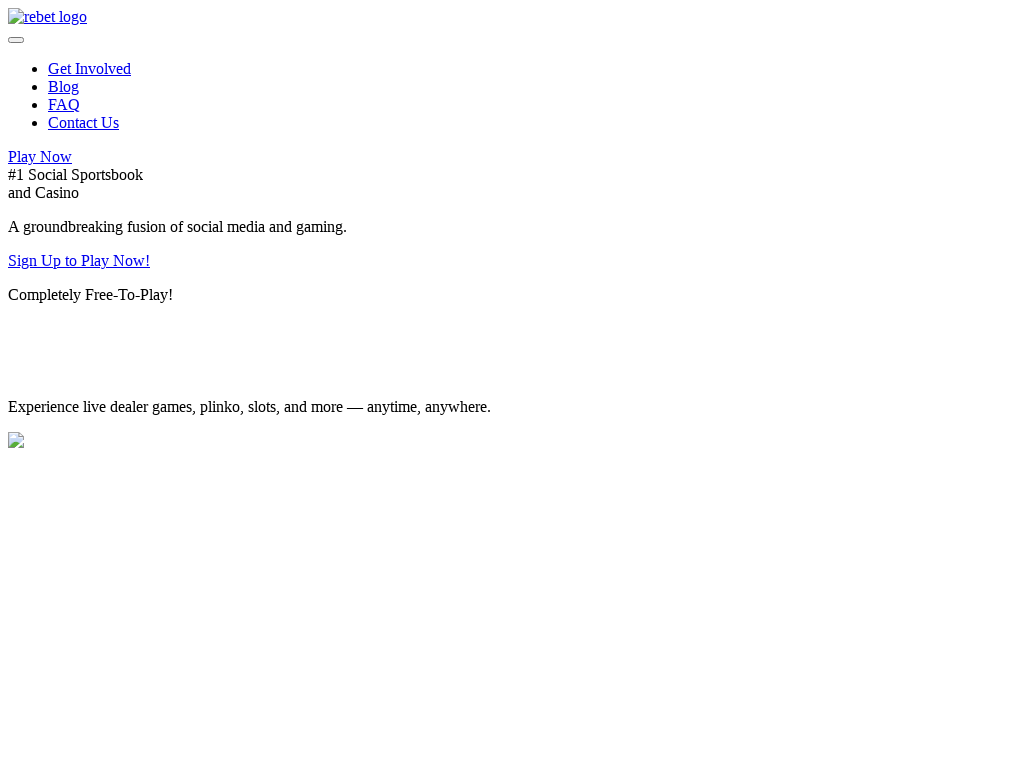

Set viewport size to Desktop Small (1366x768)
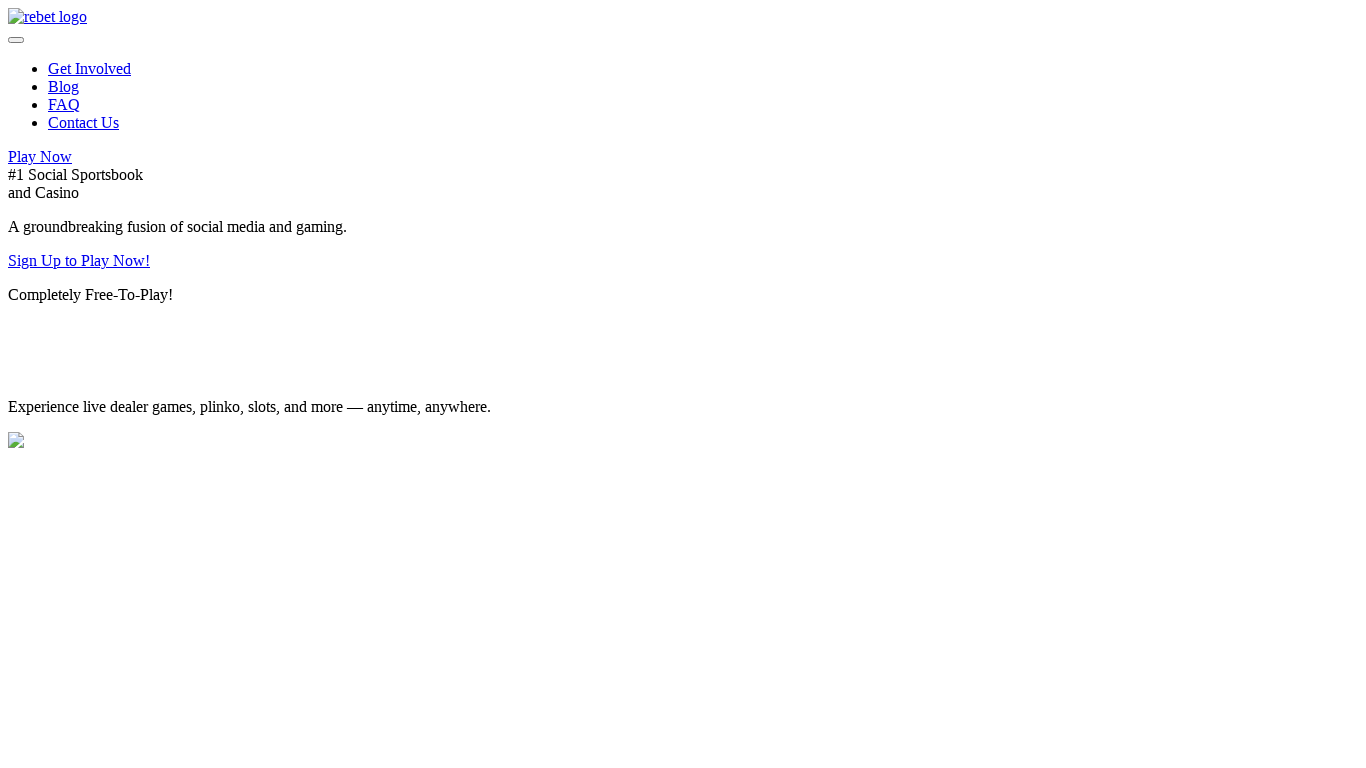

Waited for layout to stabilize at Desktop Small resolution
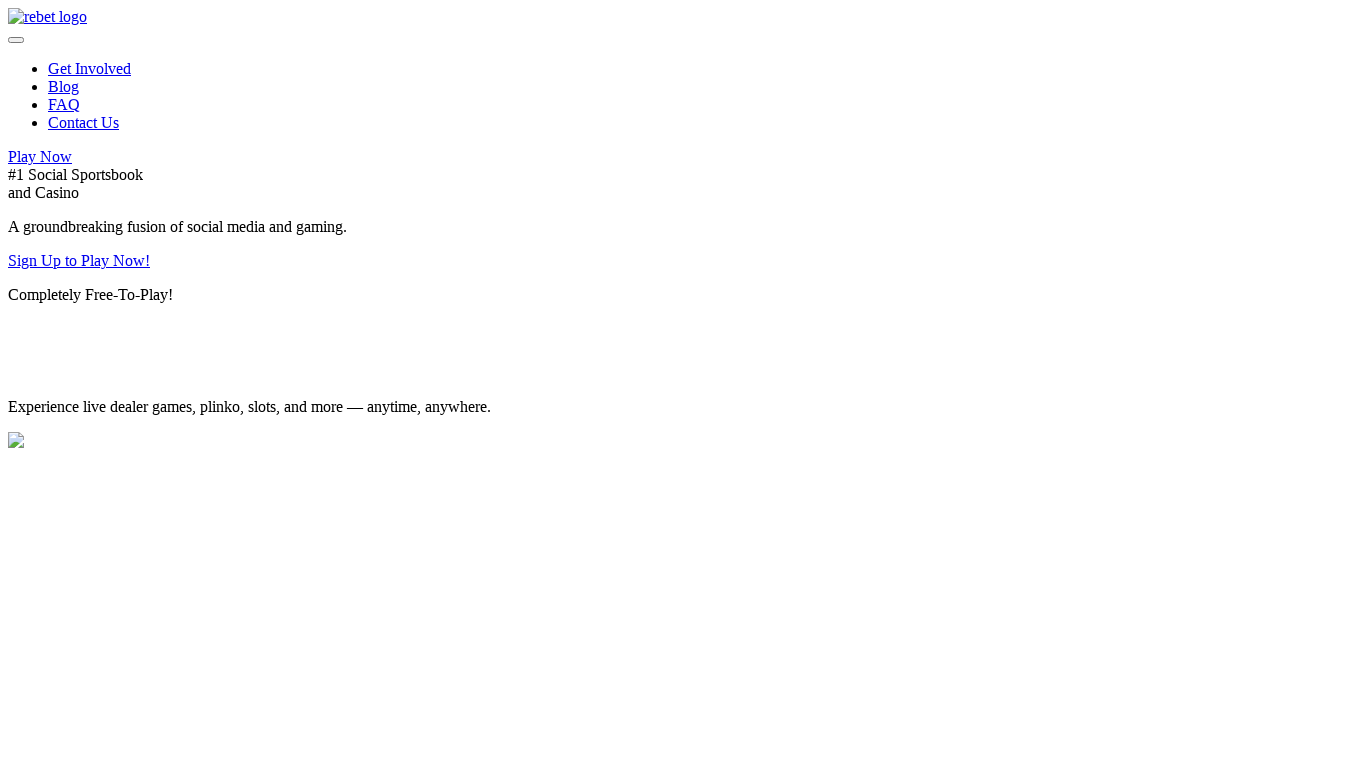

Verified main content is visible at Desktop Small
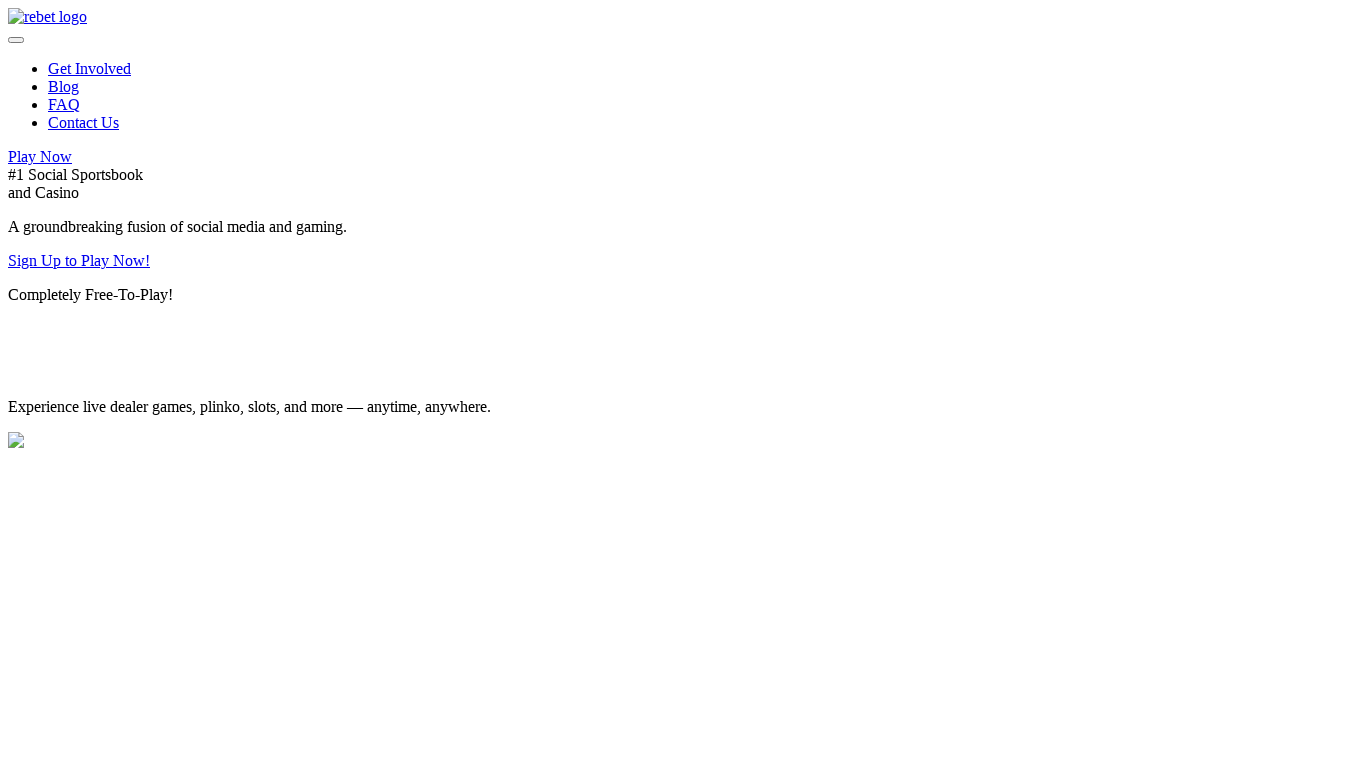

Assertion passed: layout is responsive at Desktop Small
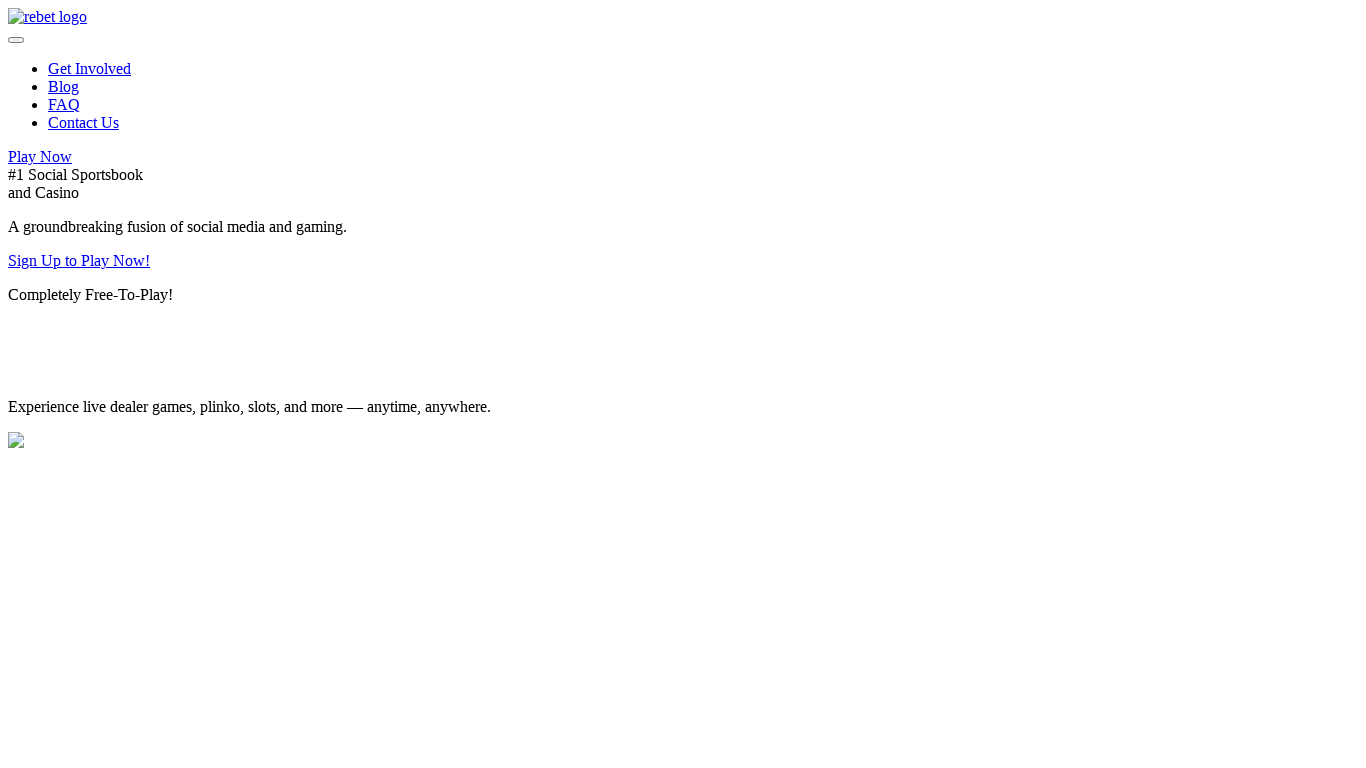

Set viewport size to Desktop Large (1920x1080)
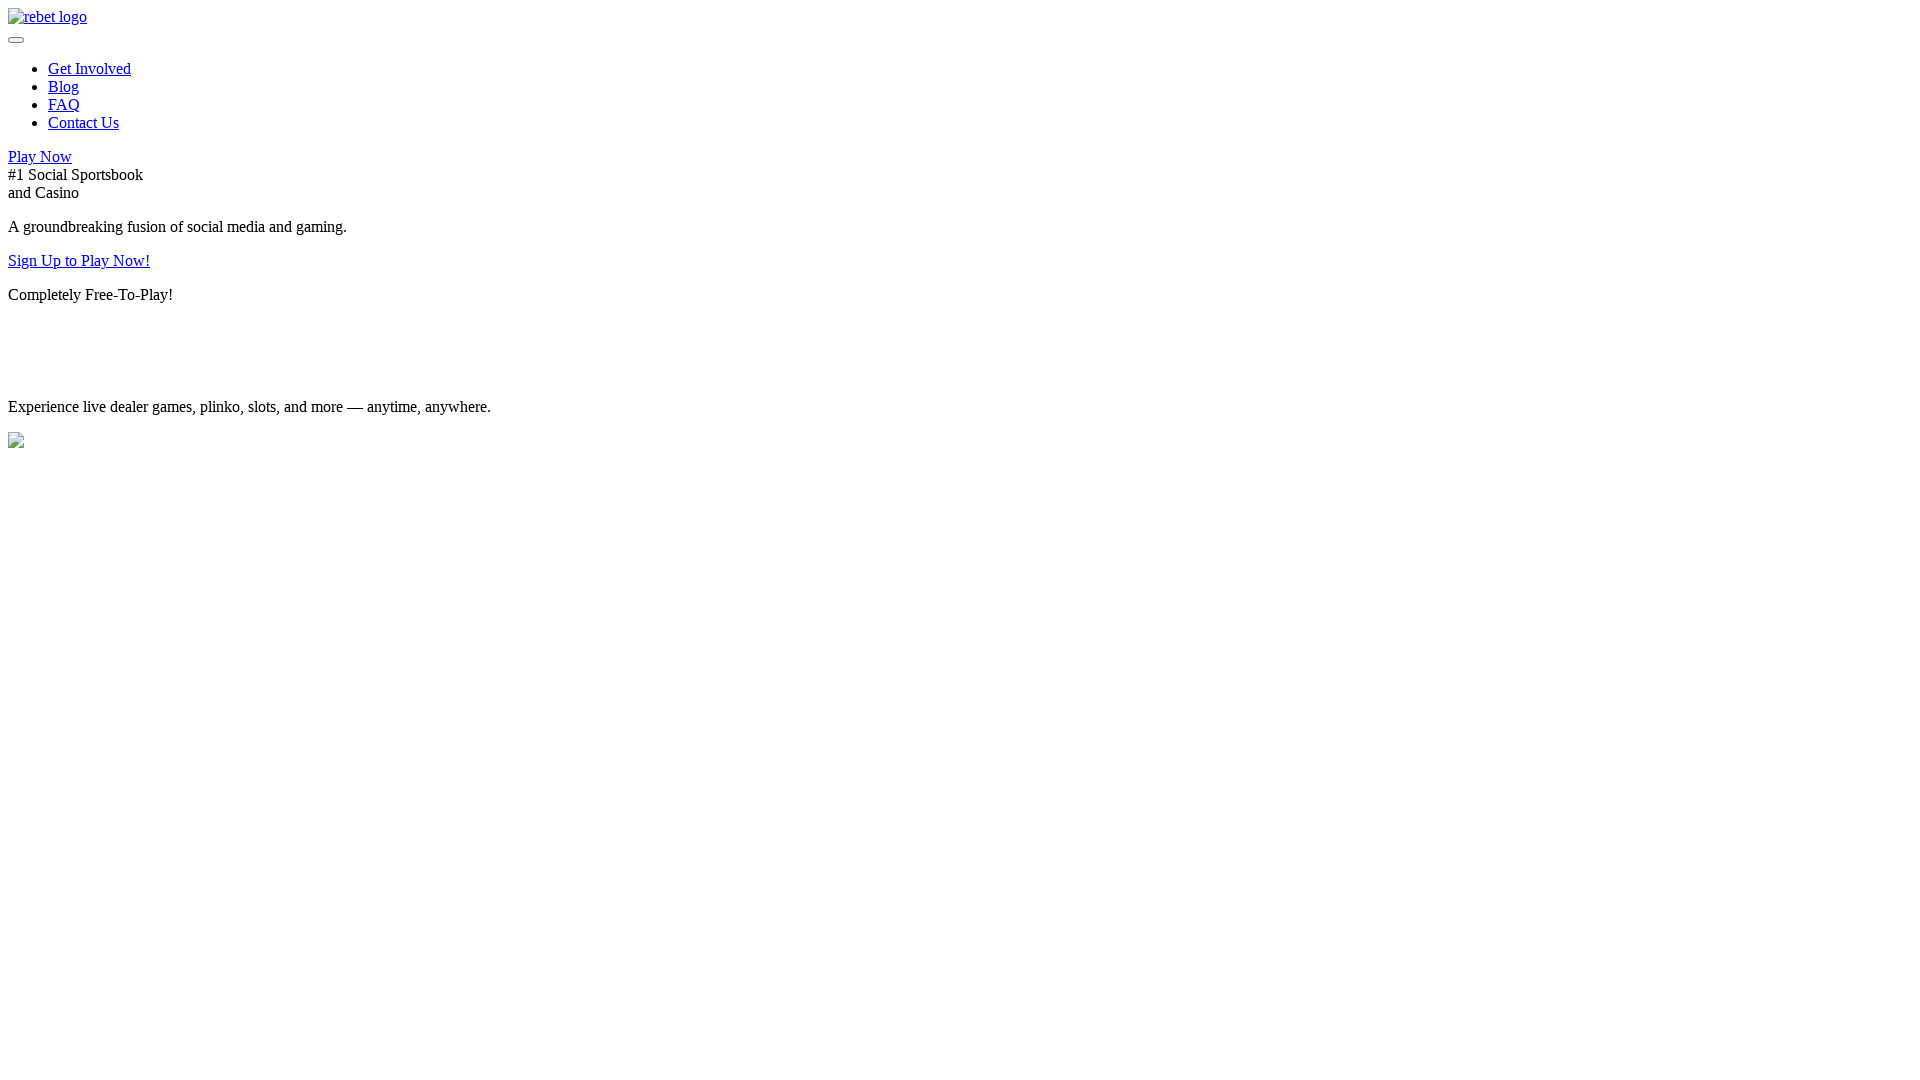

Waited for layout to stabilize at Desktop Large resolution
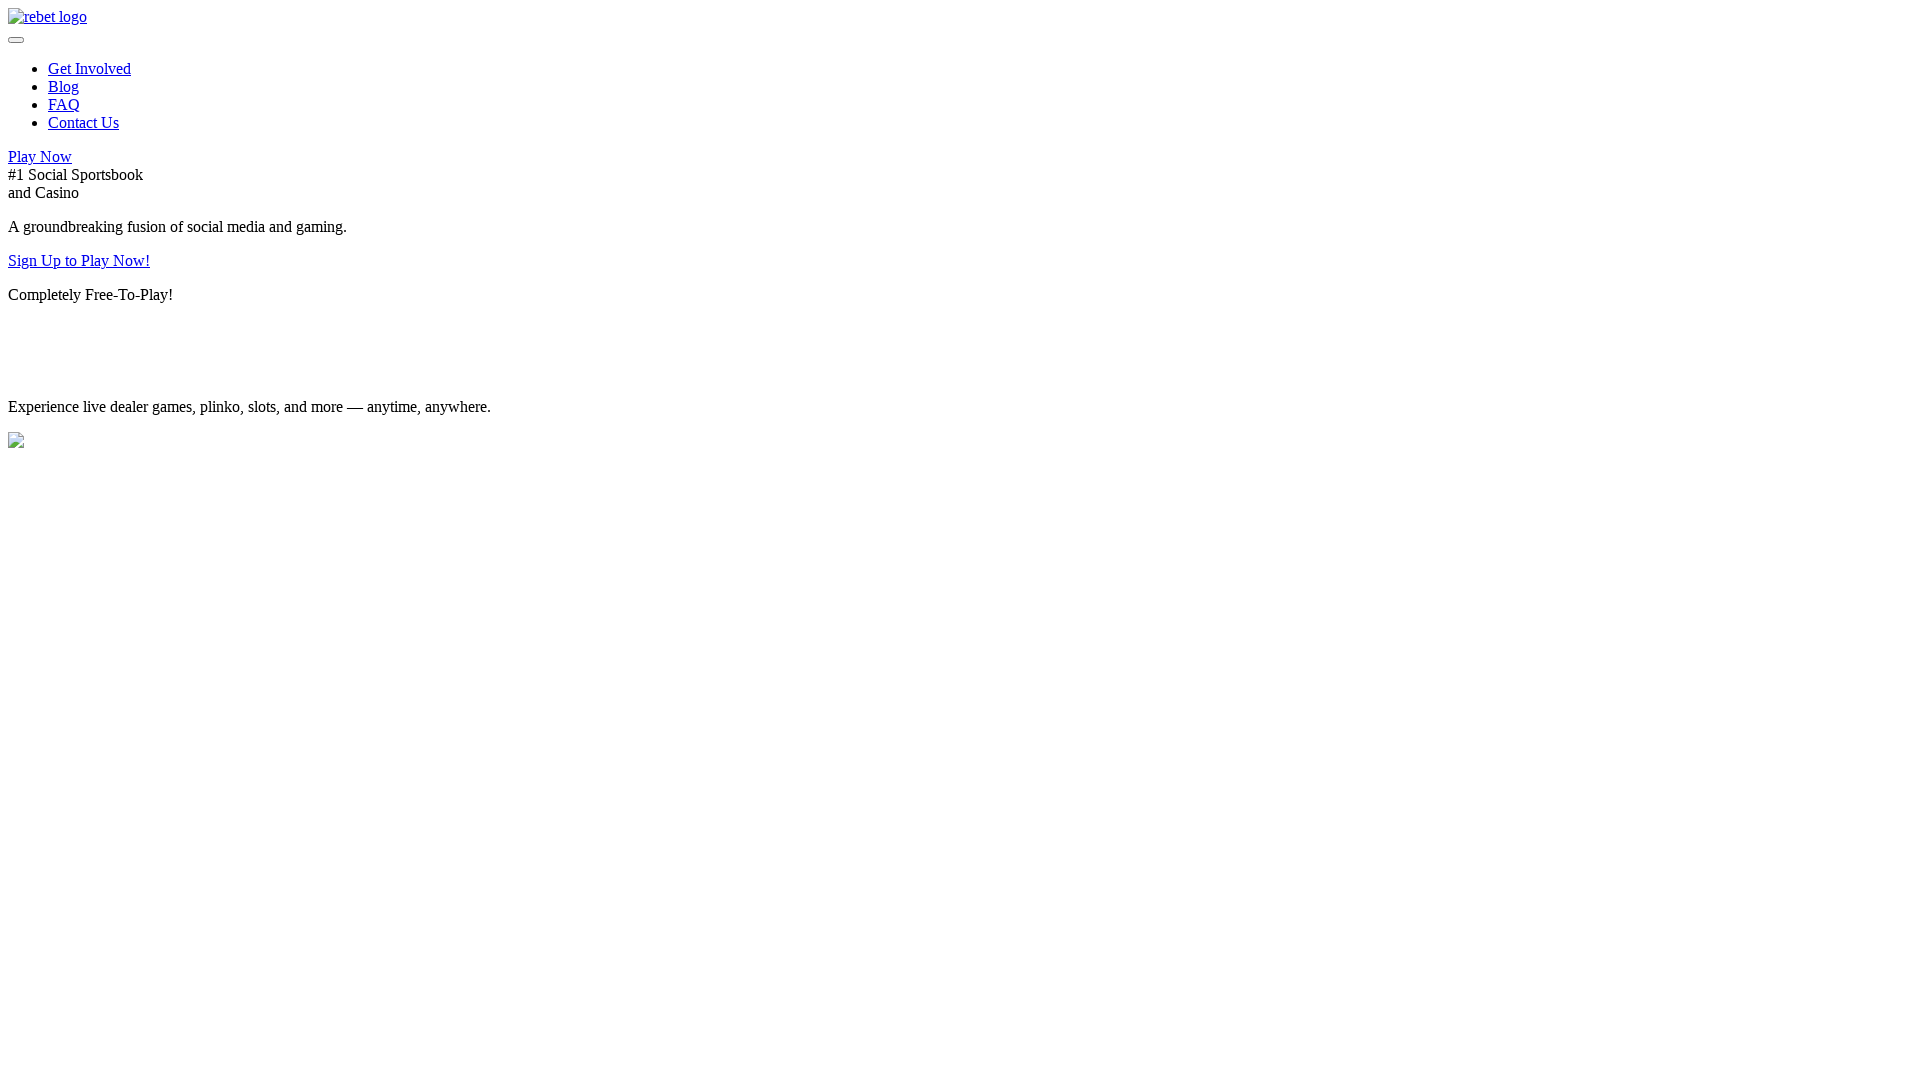

Verified main content is visible at Desktop Large
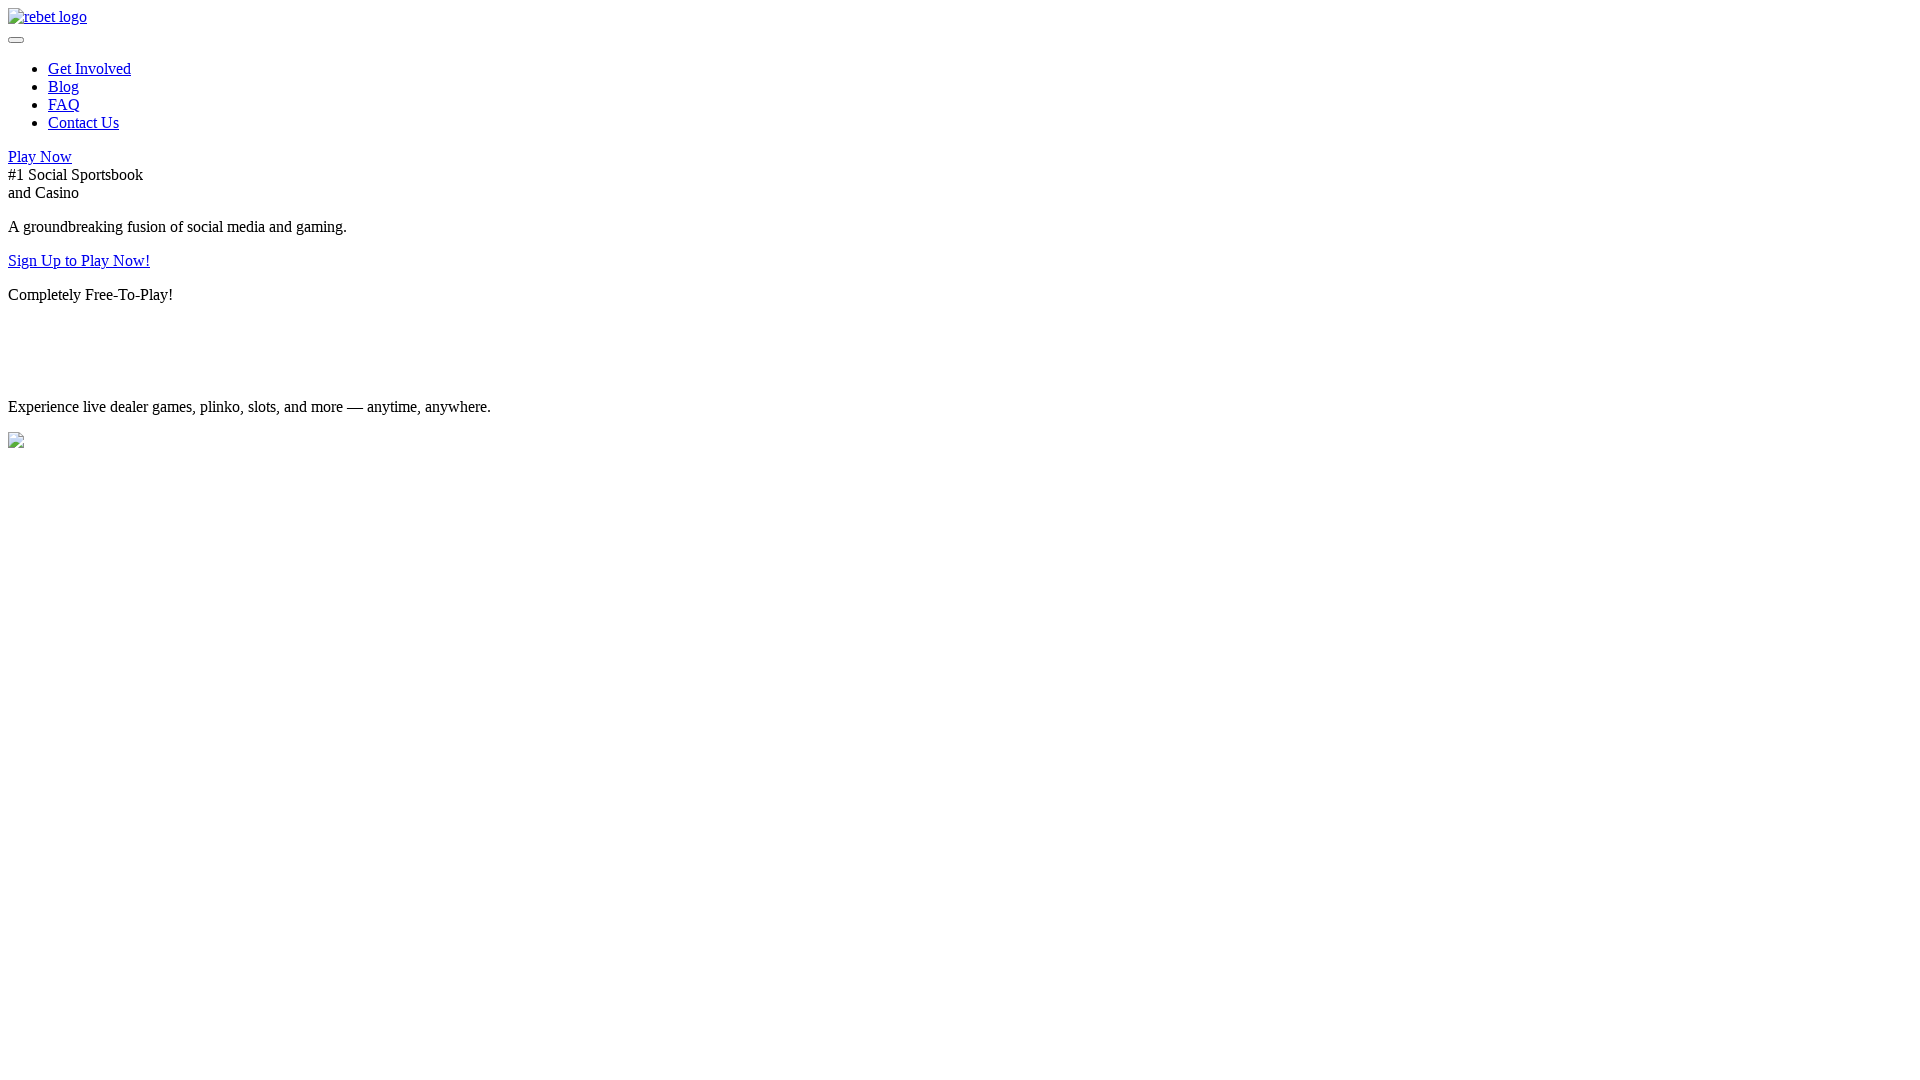

Assertion passed: layout is responsive at Desktop Large
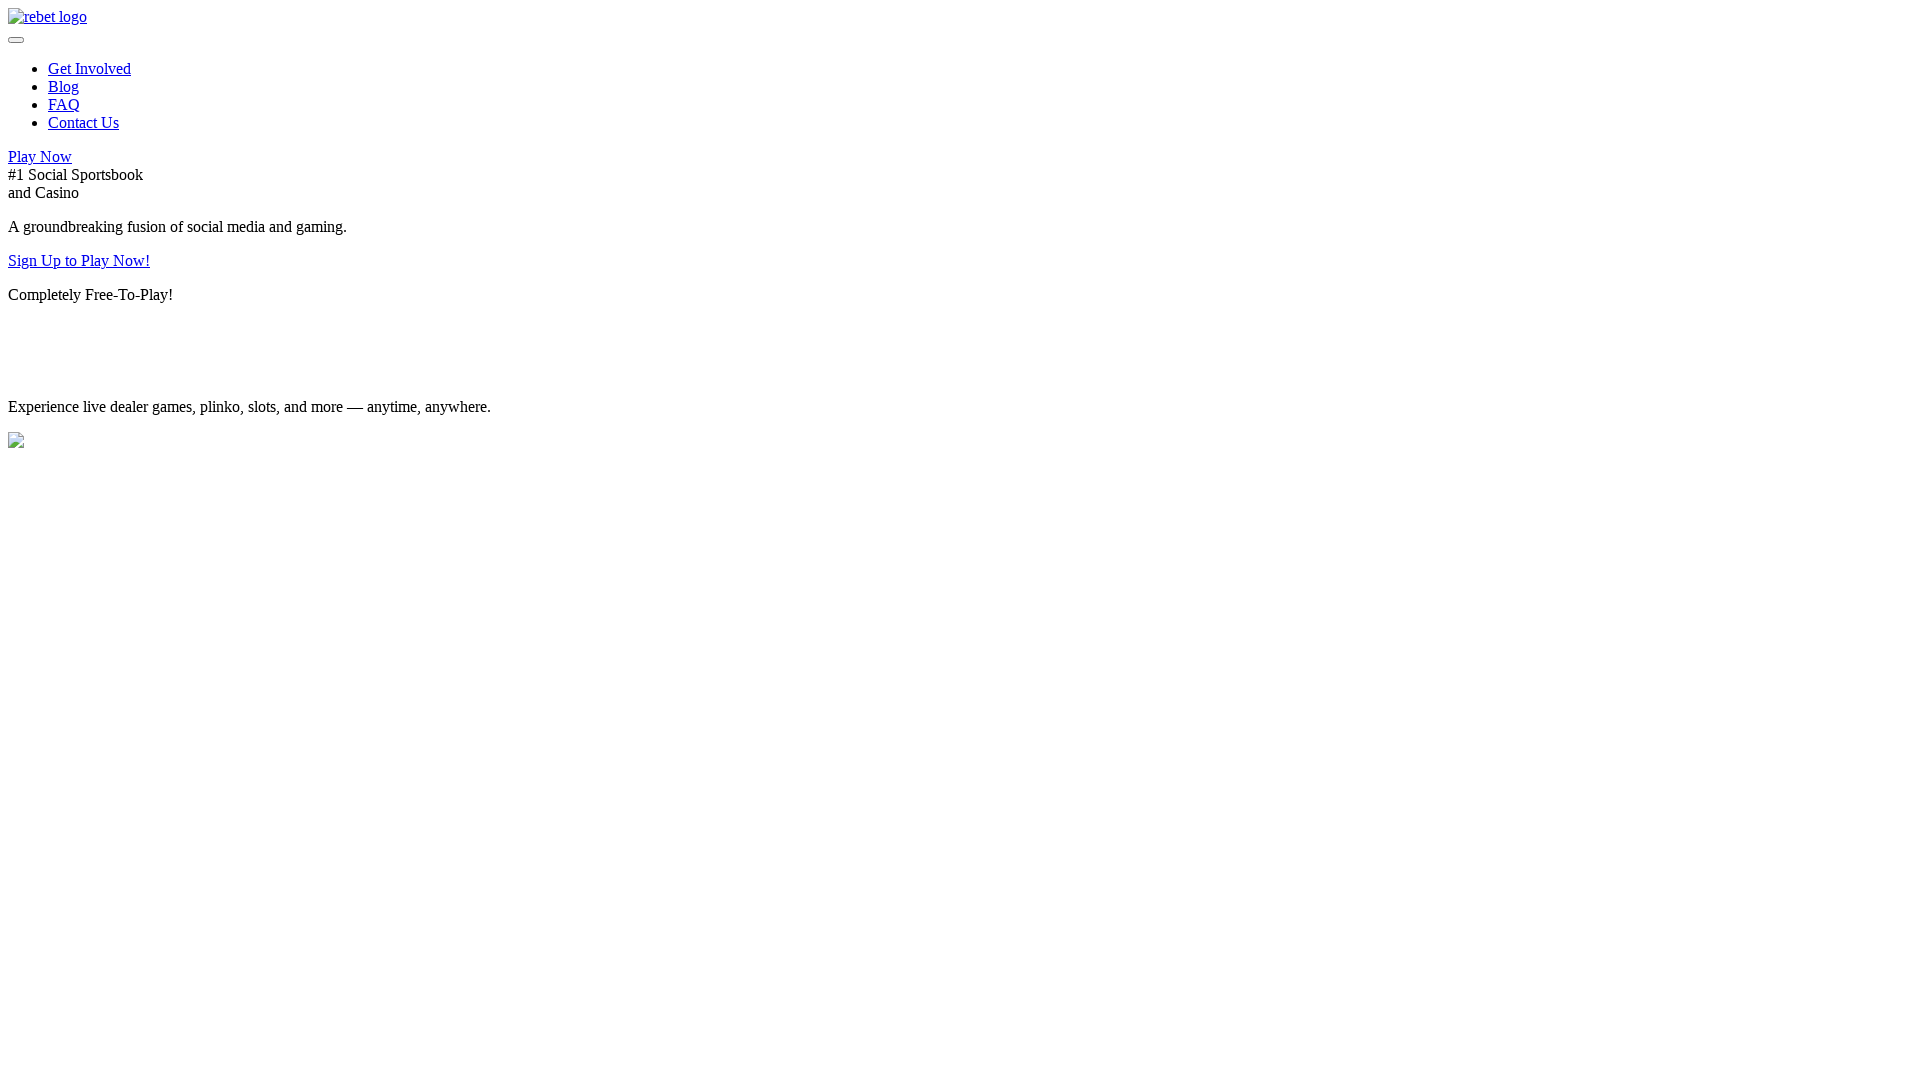

Set viewport size to Ultra Wide (2560x1440)
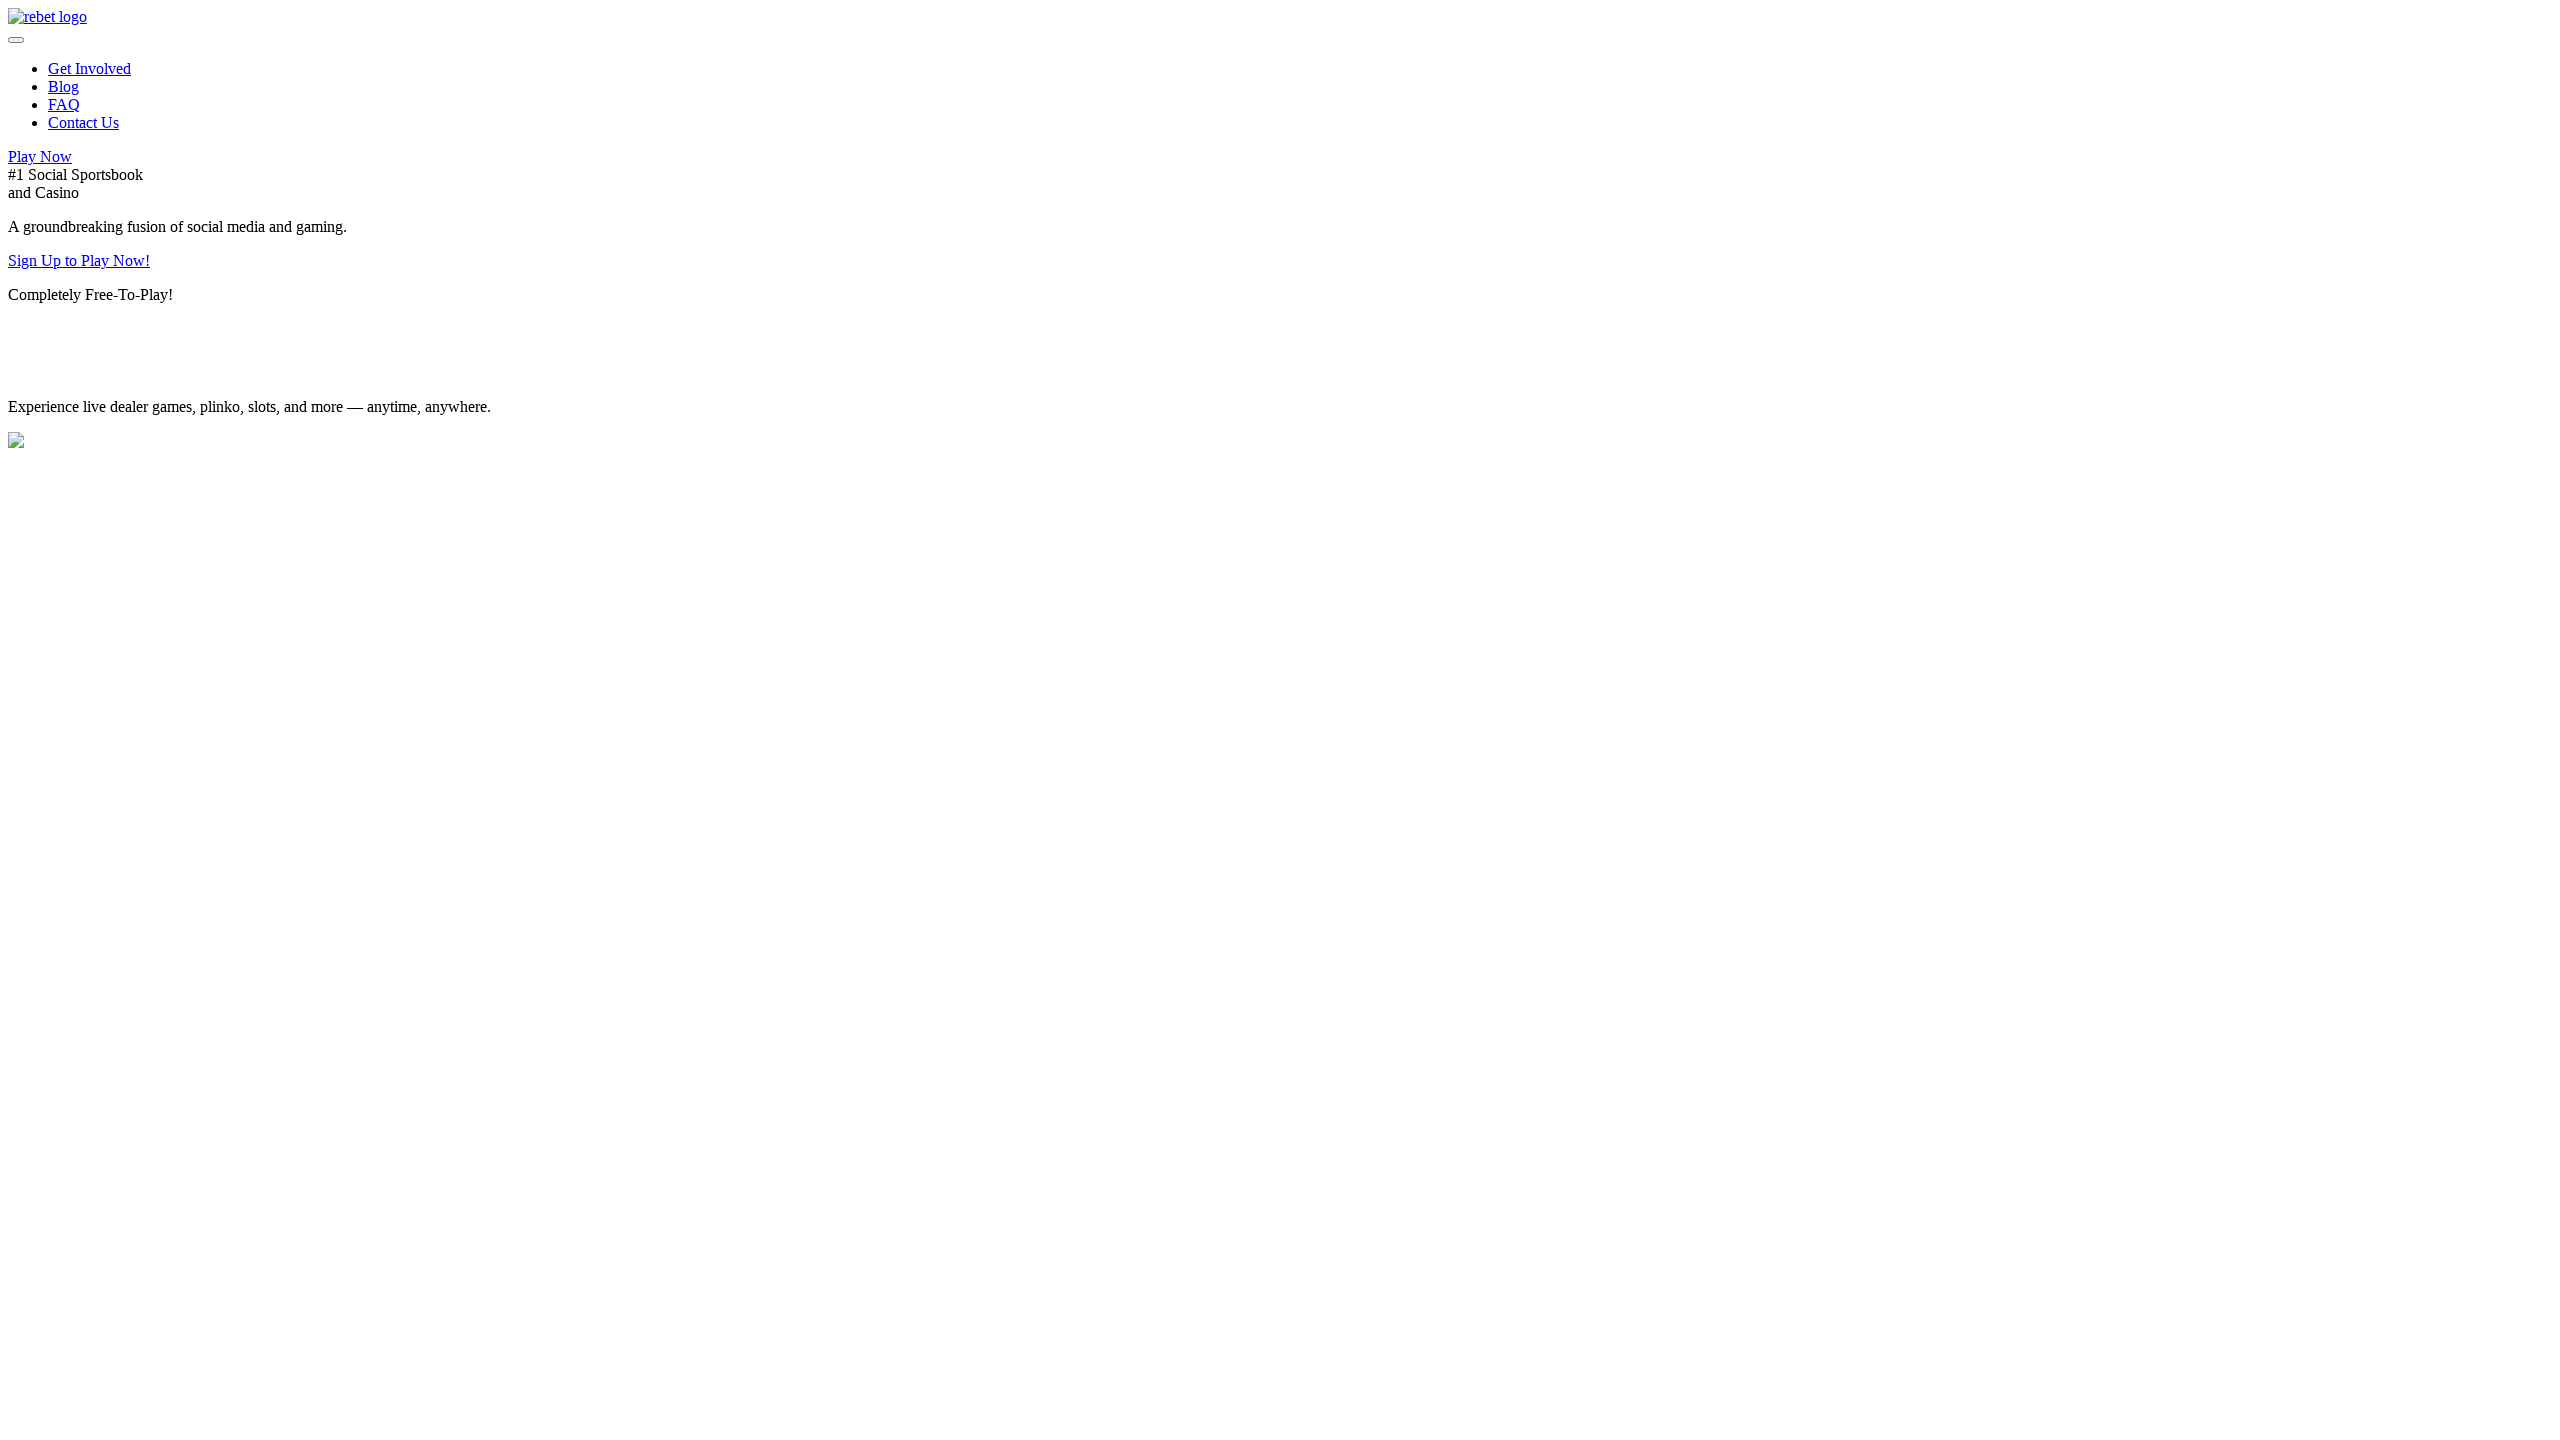

Waited for layout to stabilize at Ultra Wide resolution
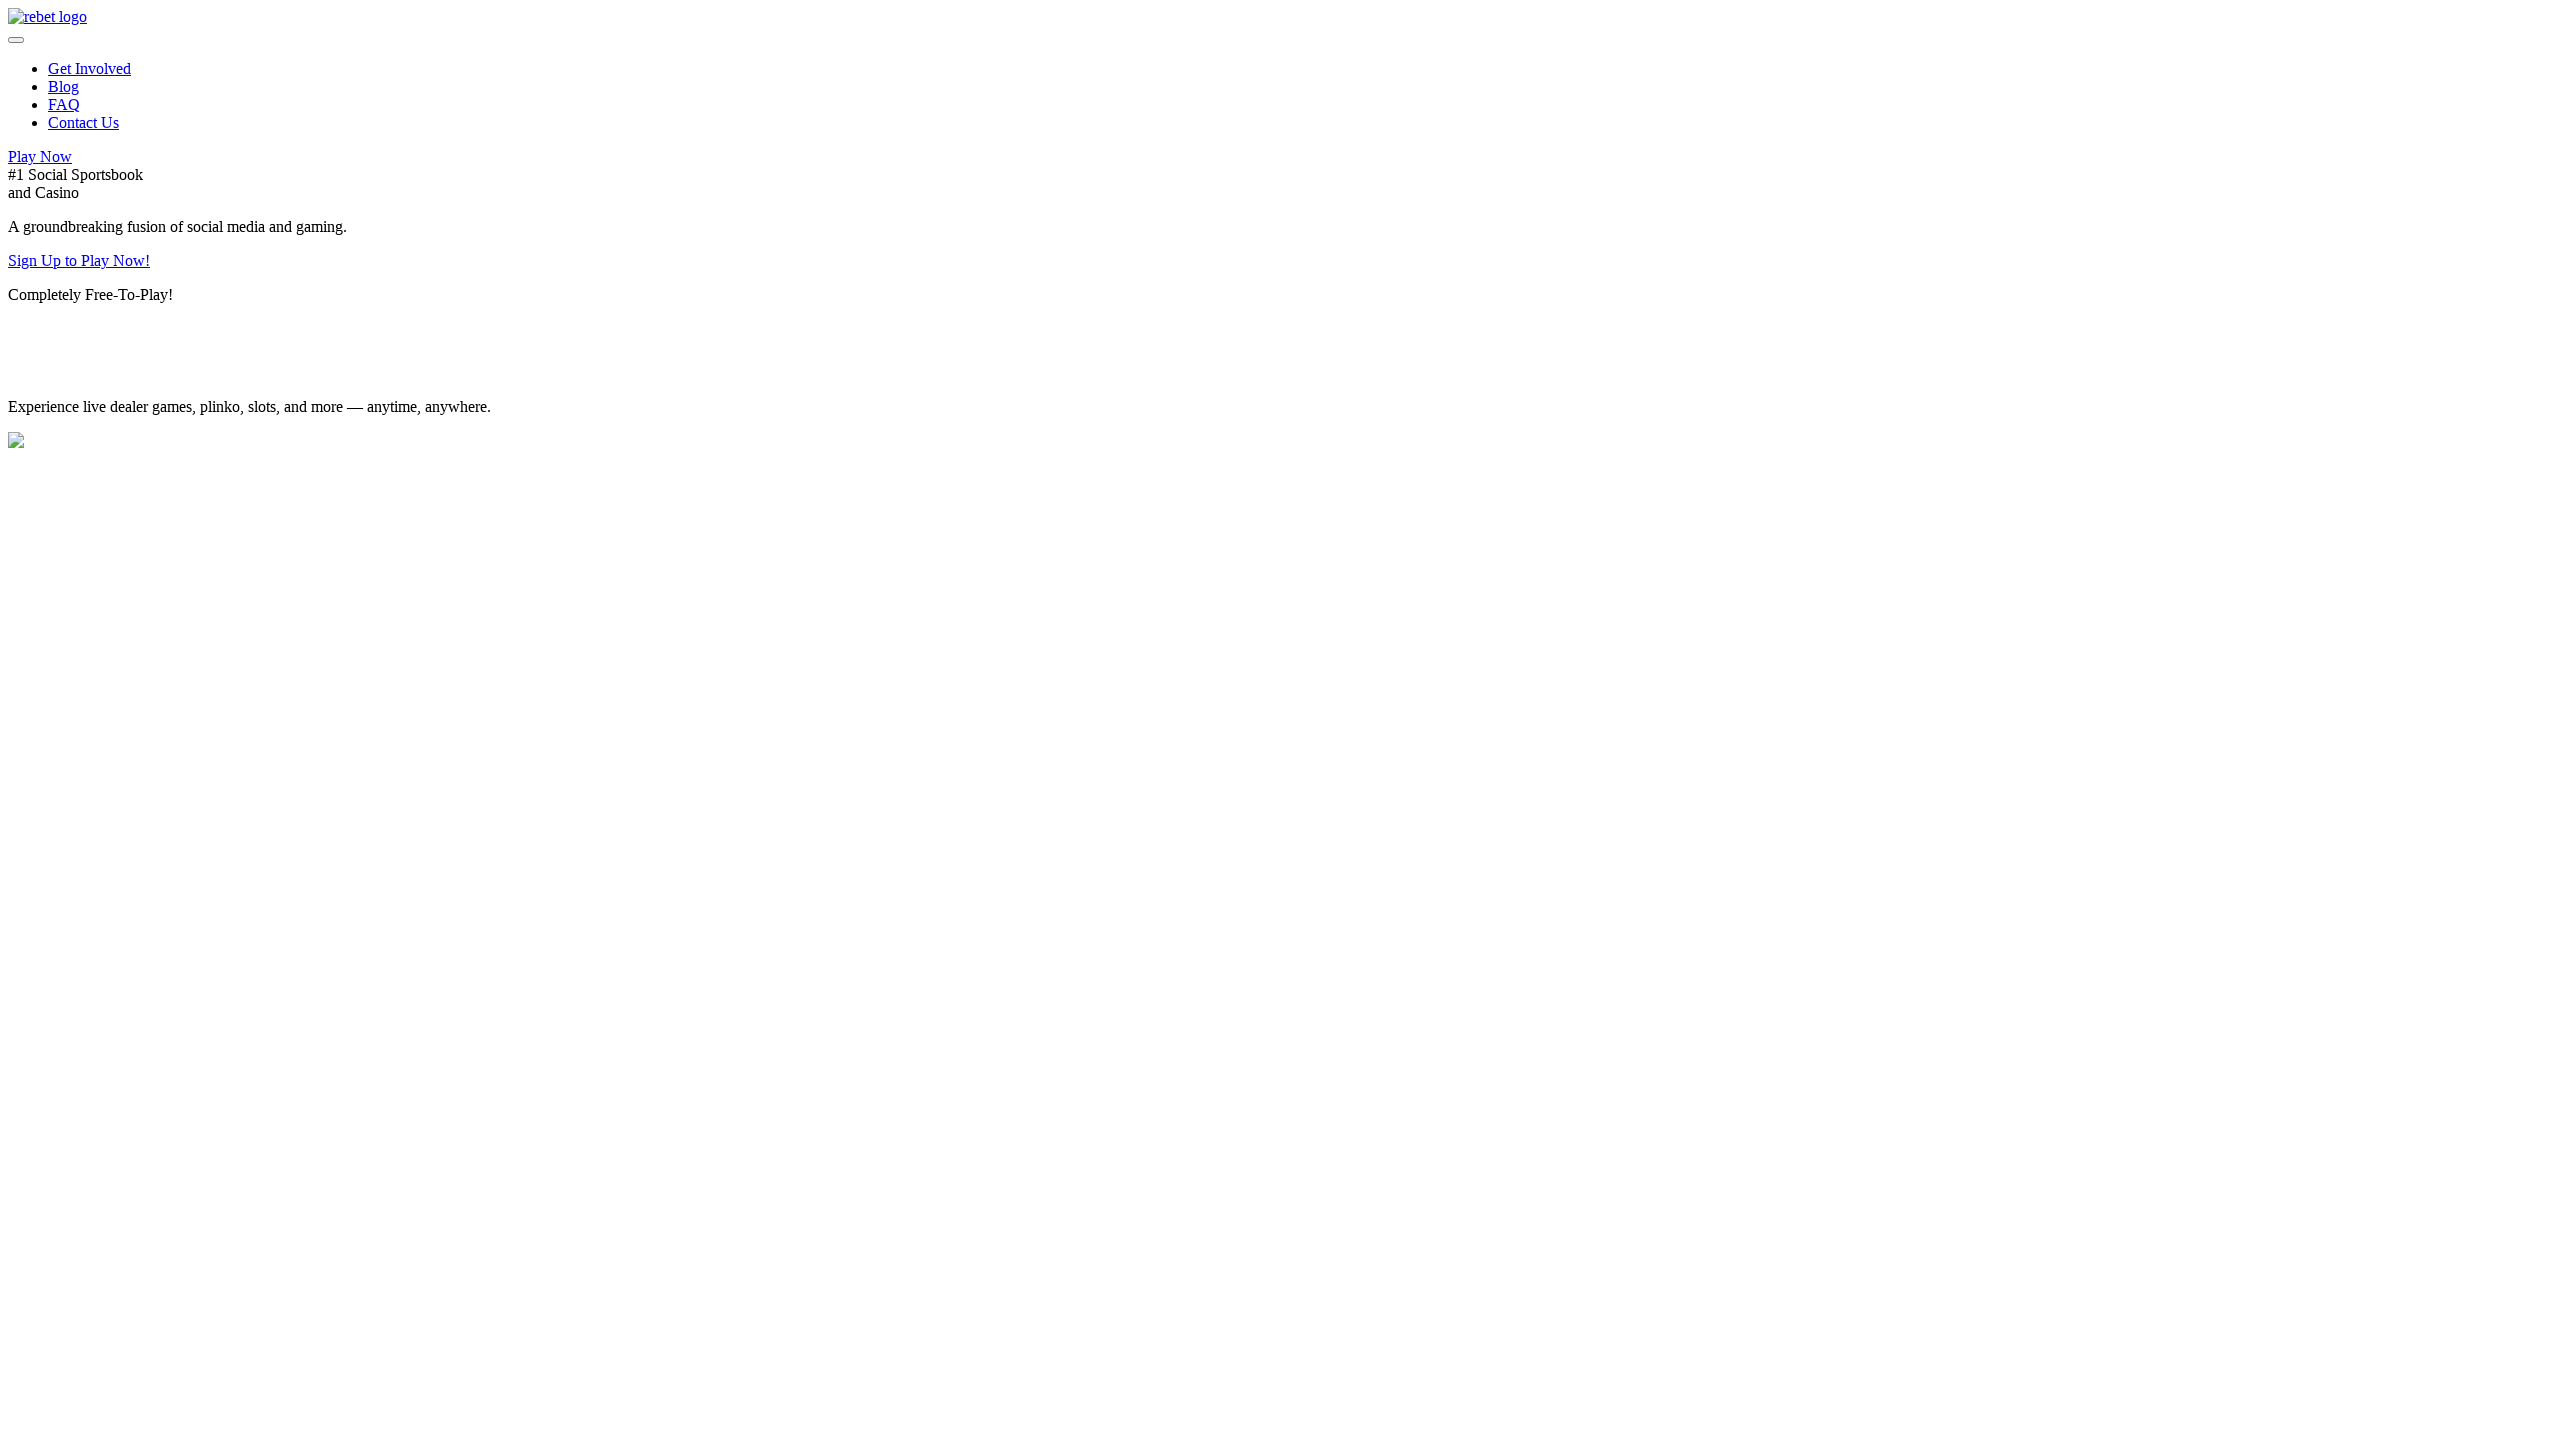

Verified main content is visible at Ultra Wide
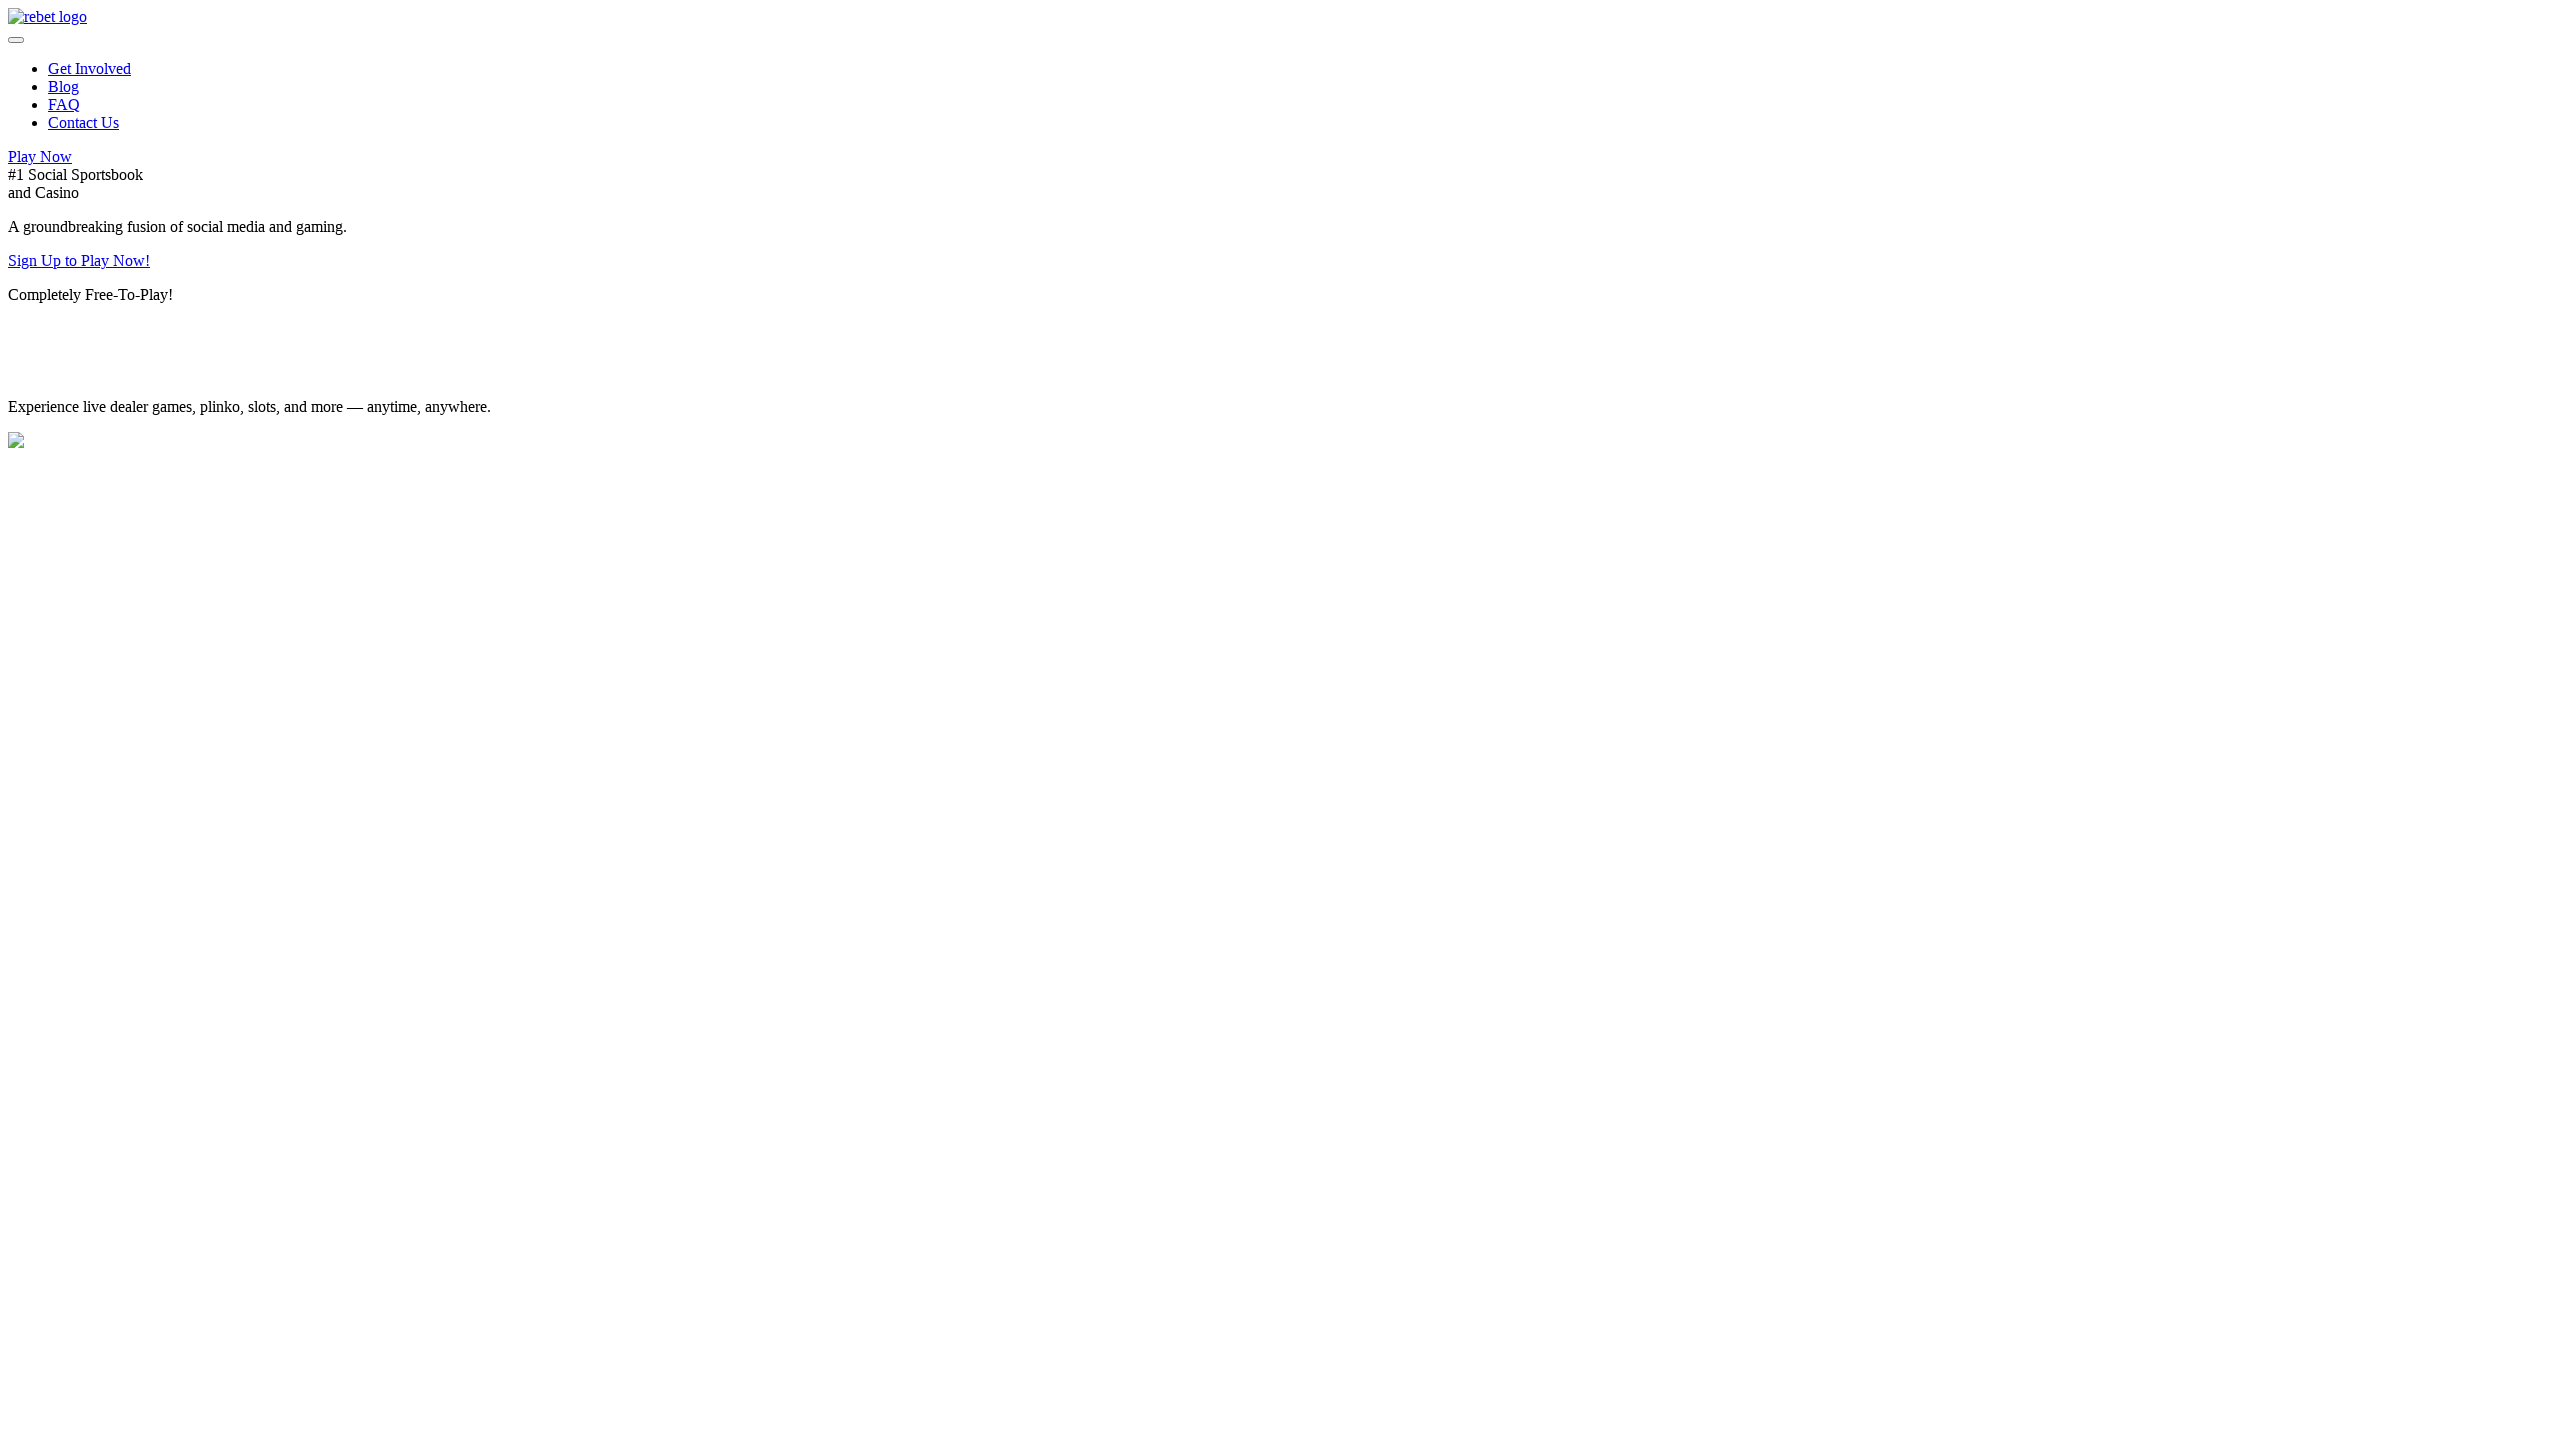

Assertion passed: layout is responsive at Ultra Wide
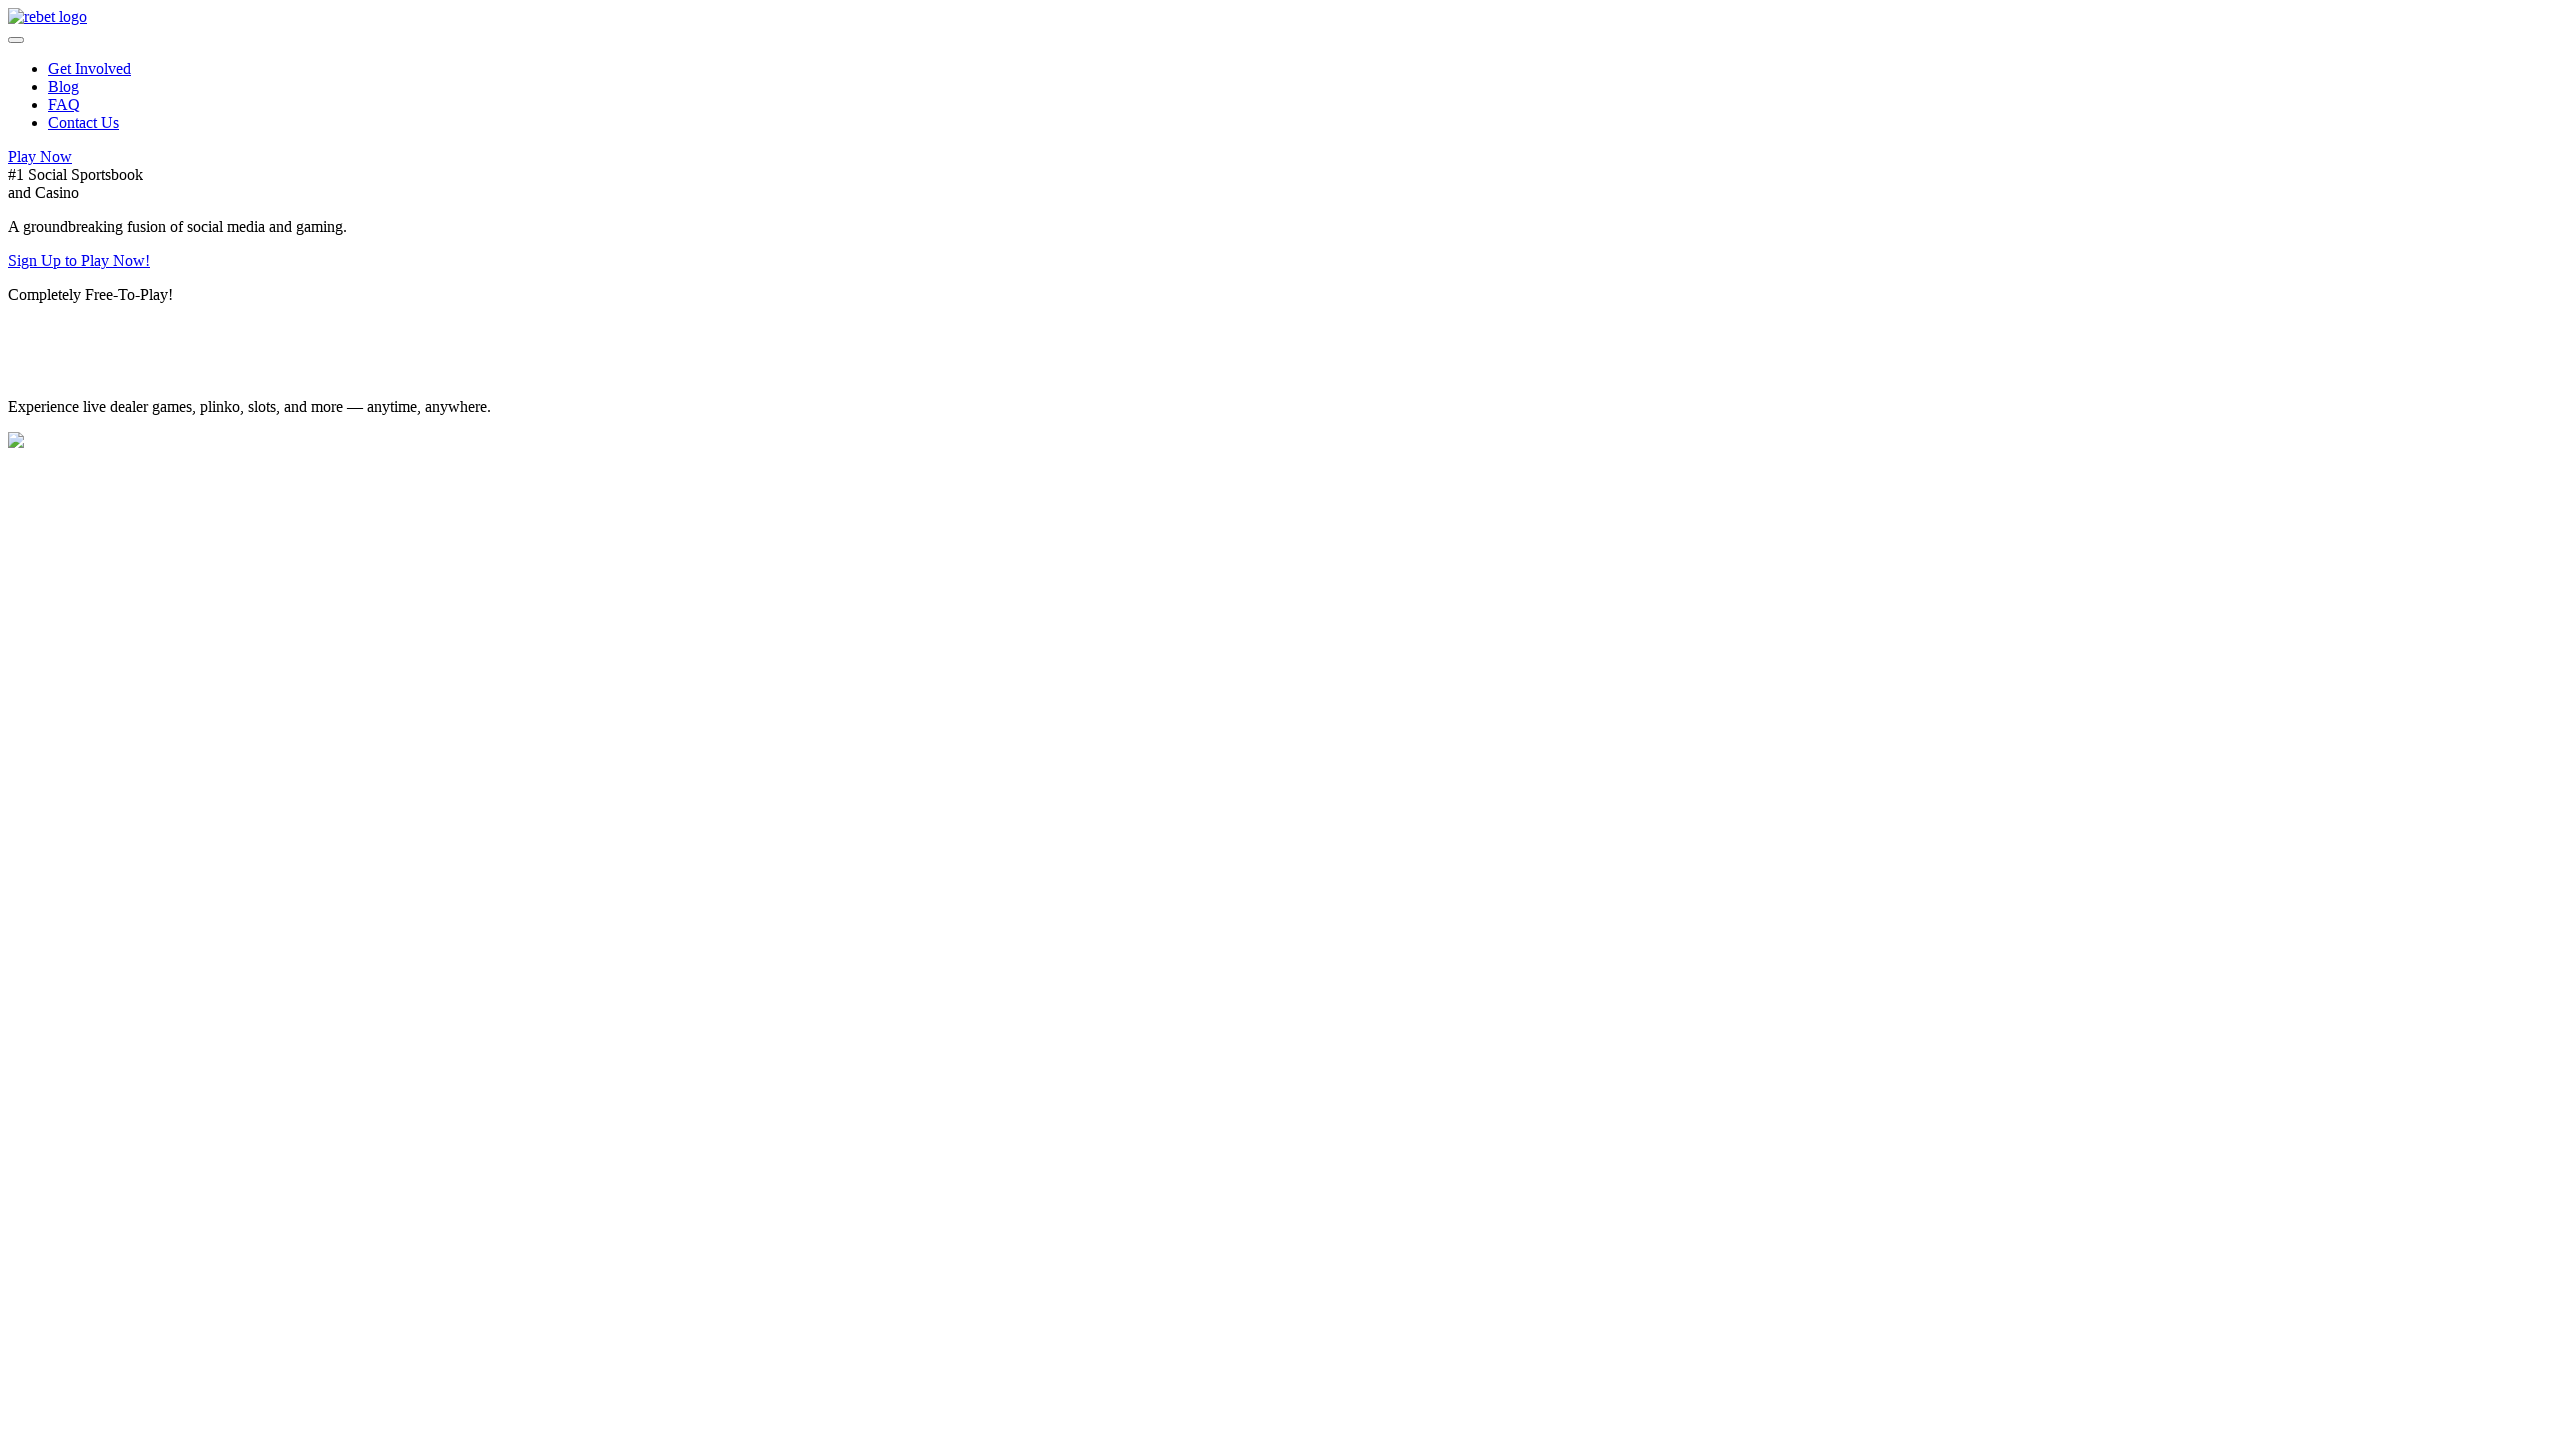

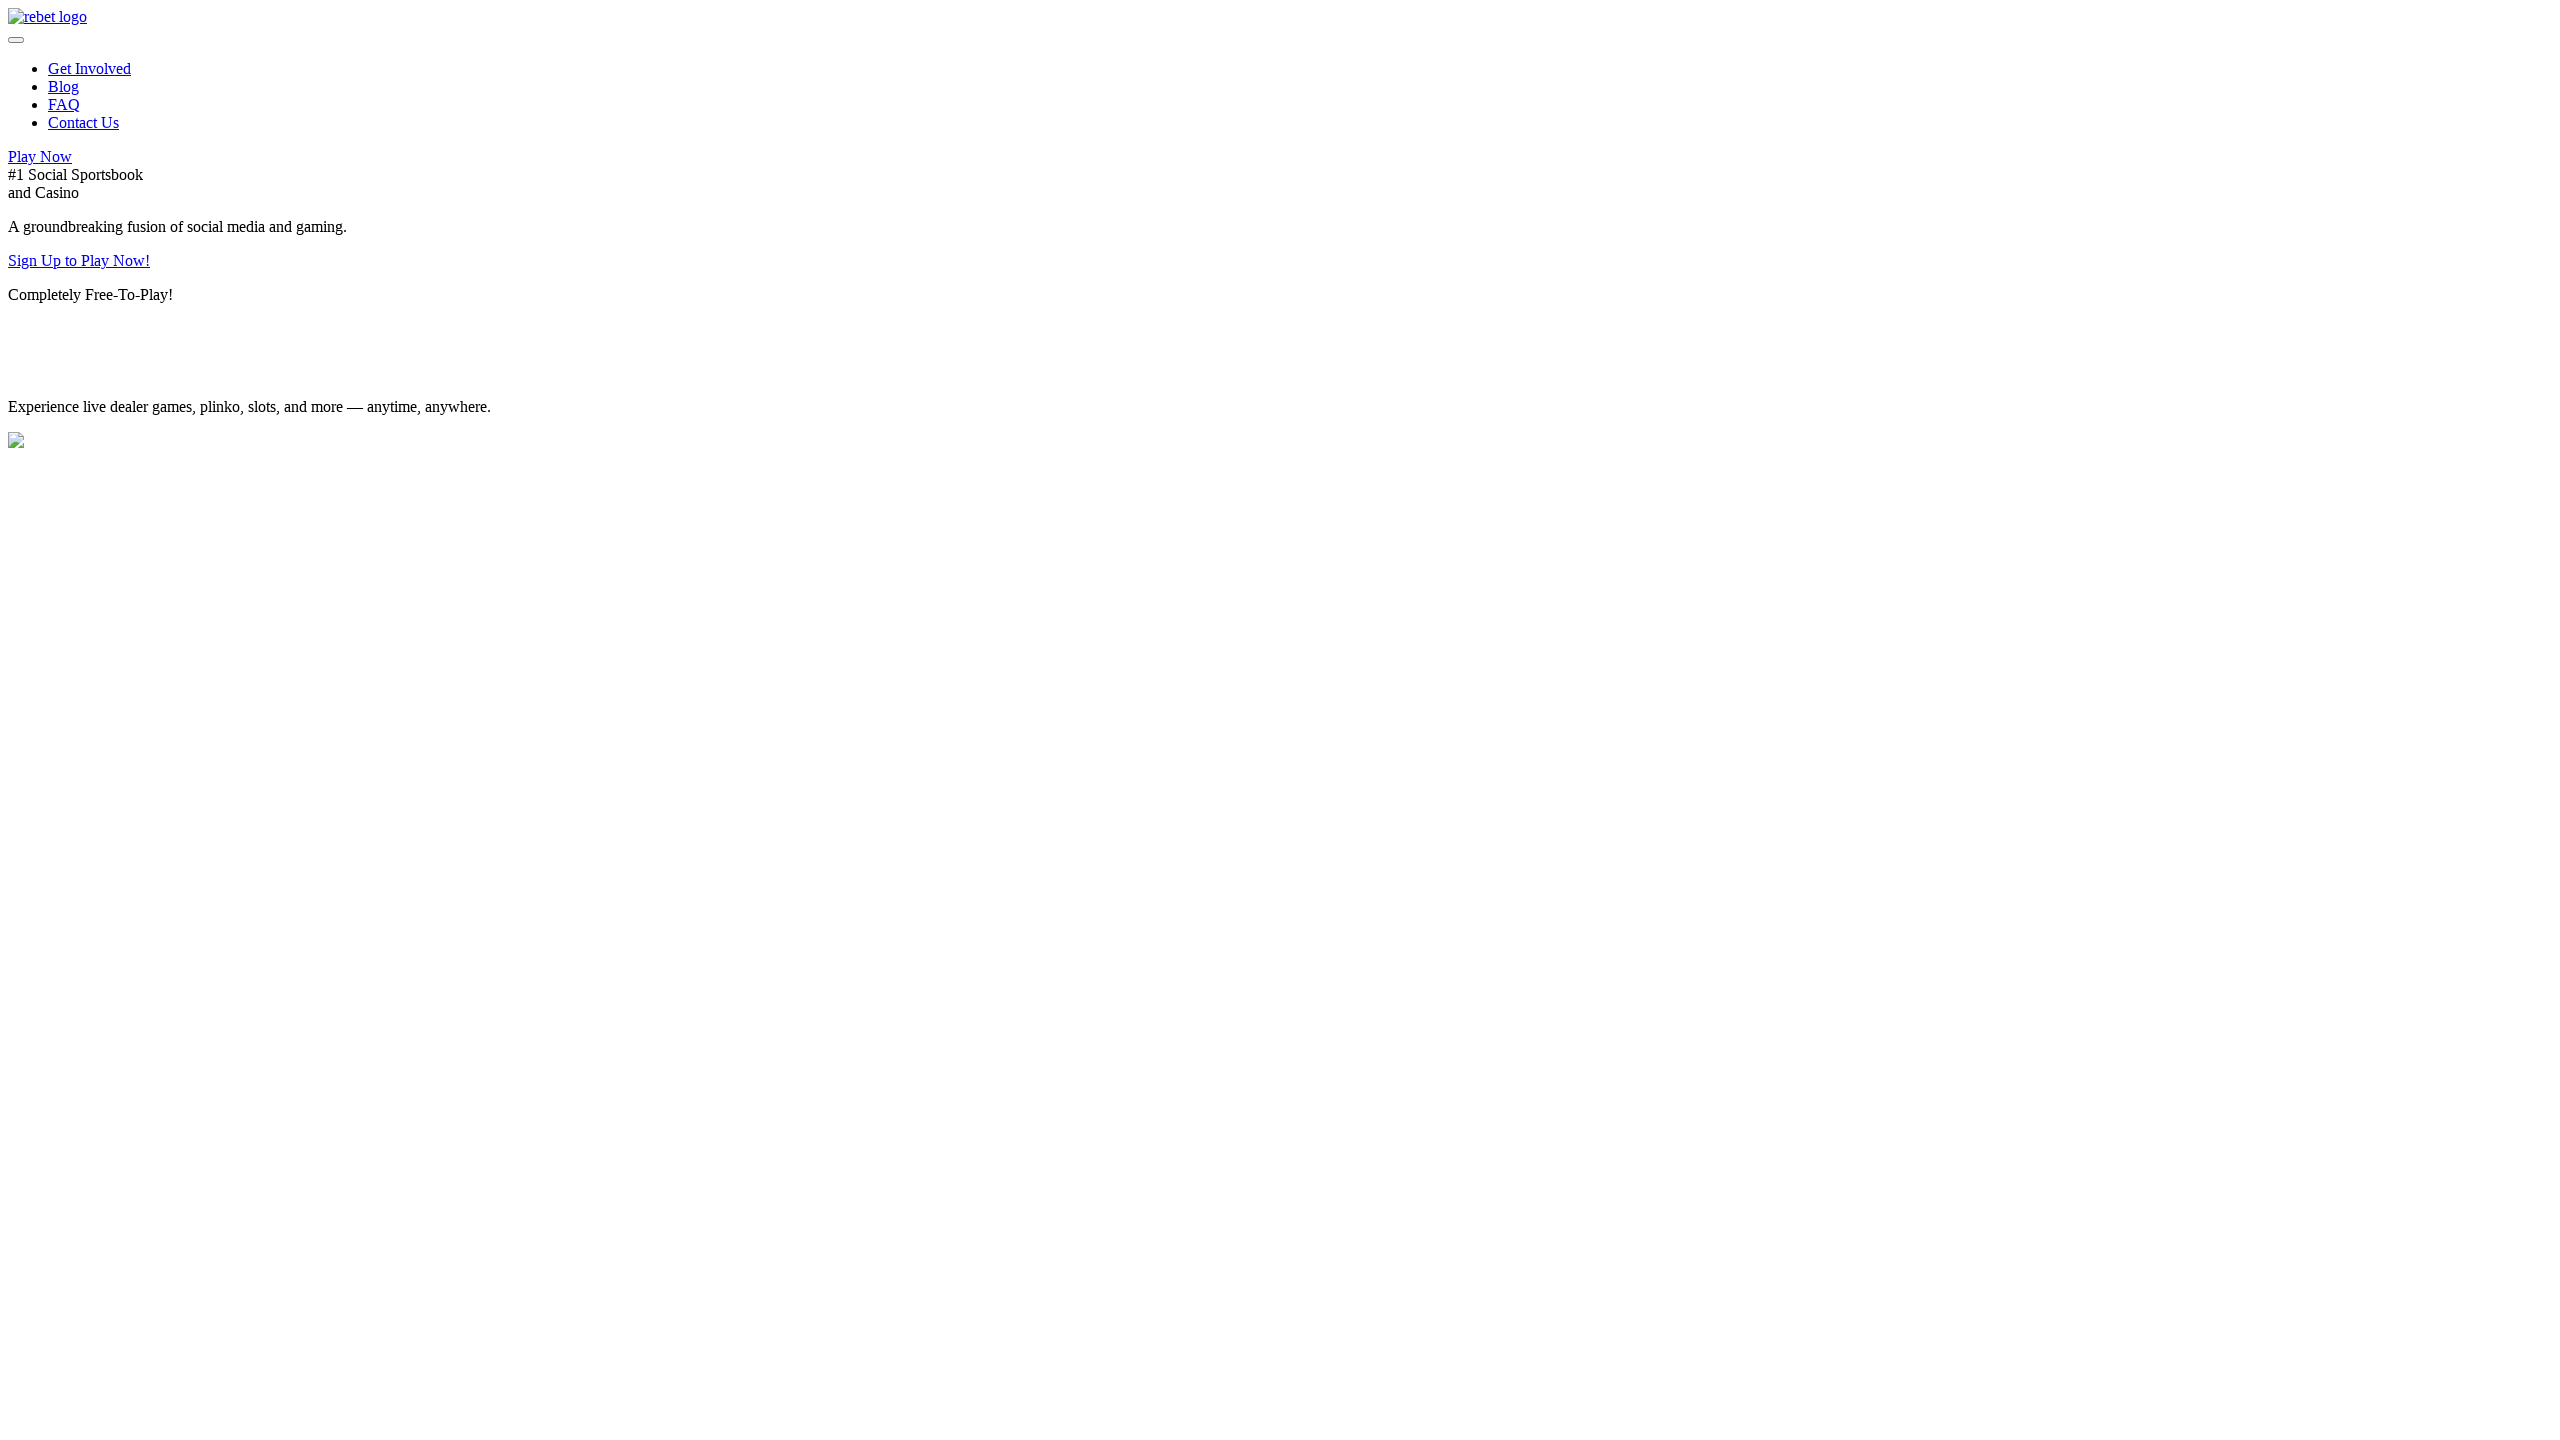